Tests first name field boundary values by validating empty, single character, typical, maximum length, and exceeding maximum length inputs

Starting URL: https://demoqa.com/automation-practice-form

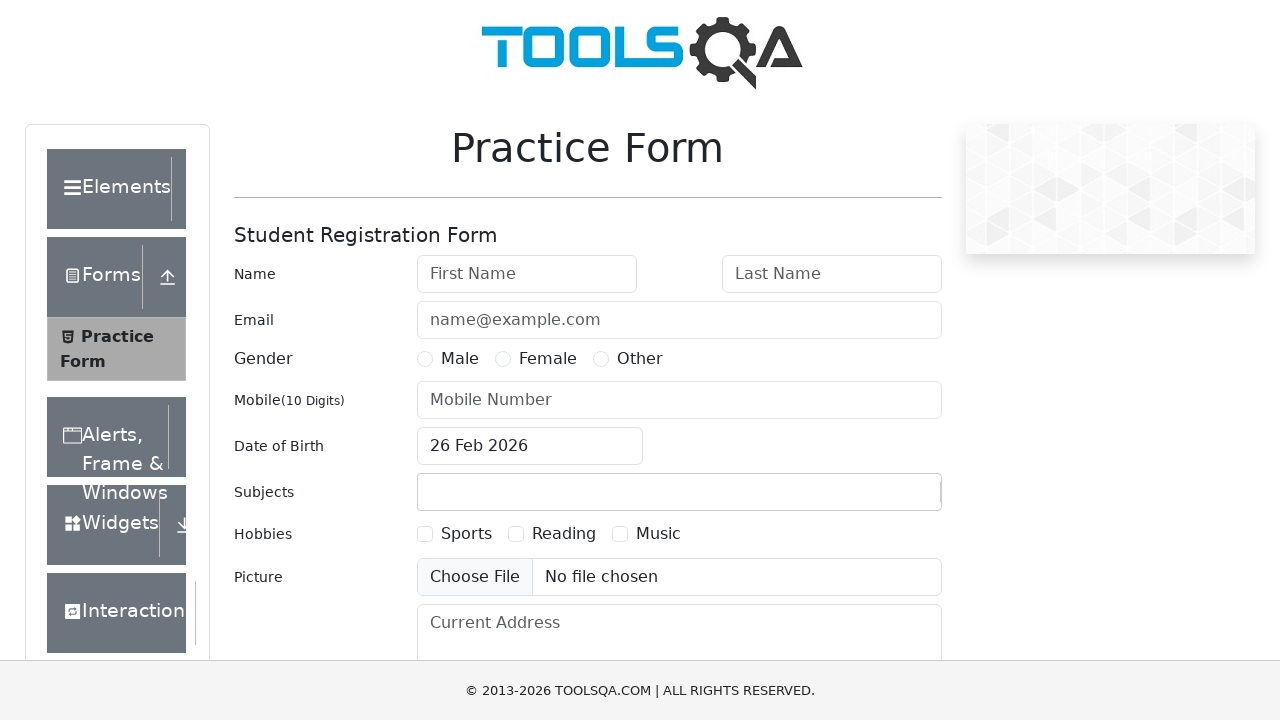

Filled first name field with '' (length: 0) on #firstName
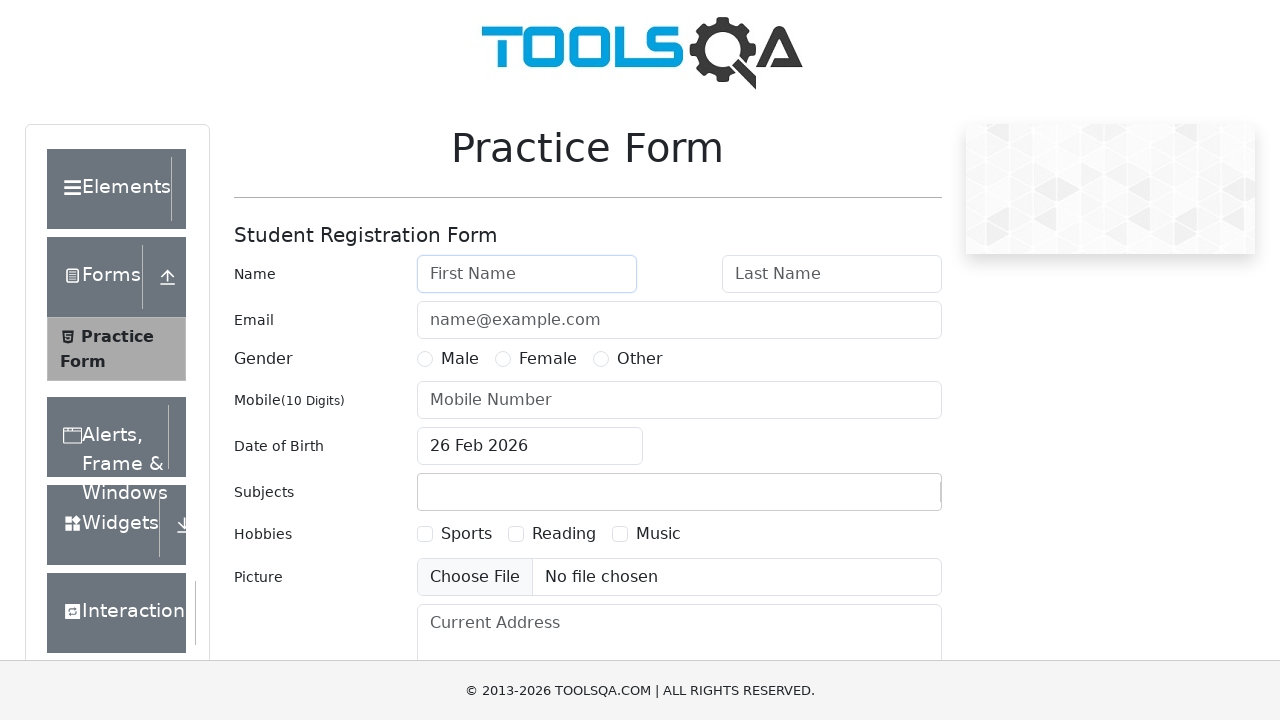

Filled last name field with 'Doe' on #lastName
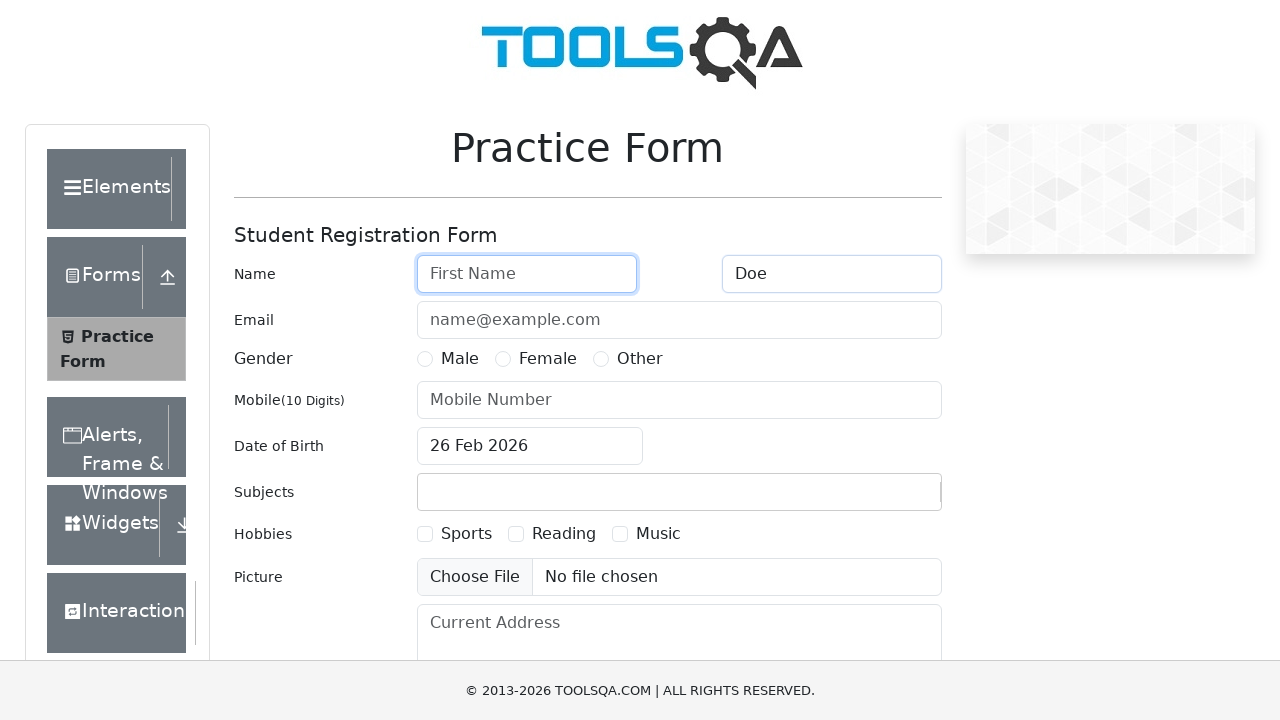

Filled email field with 'test@example.com' on #userEmail
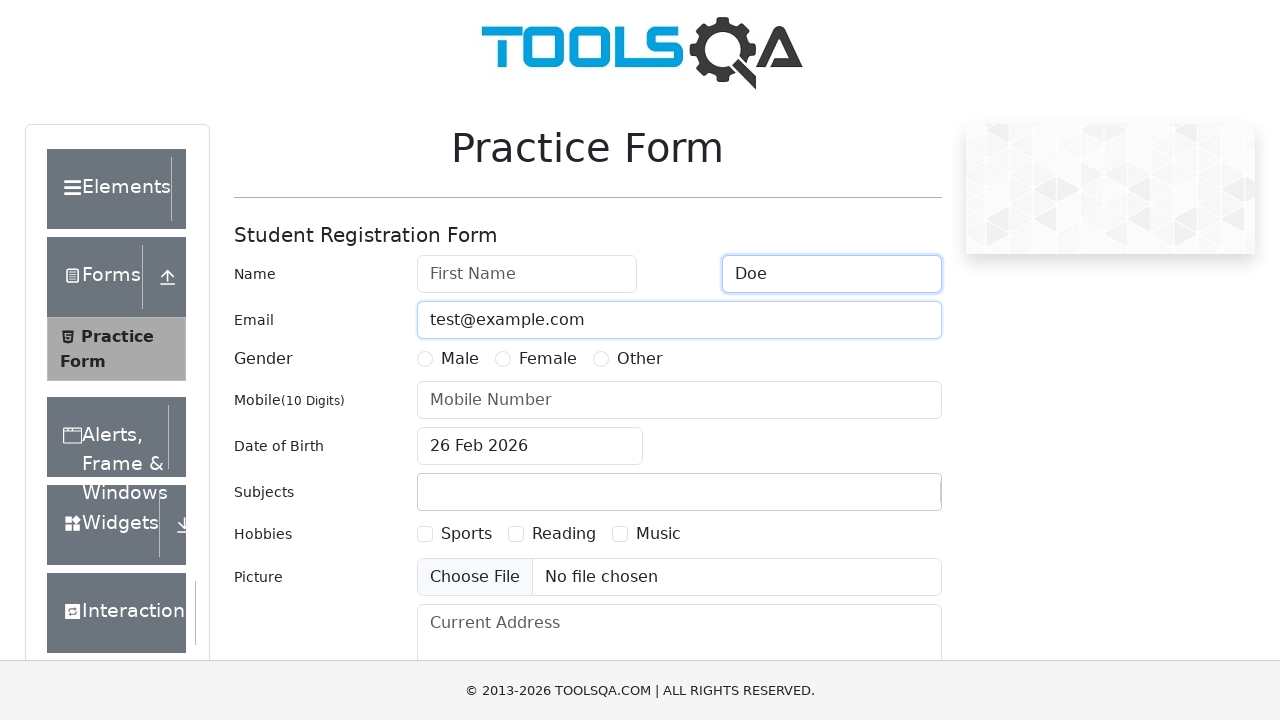

Filled phone number field with '1234567890' on #userNumber
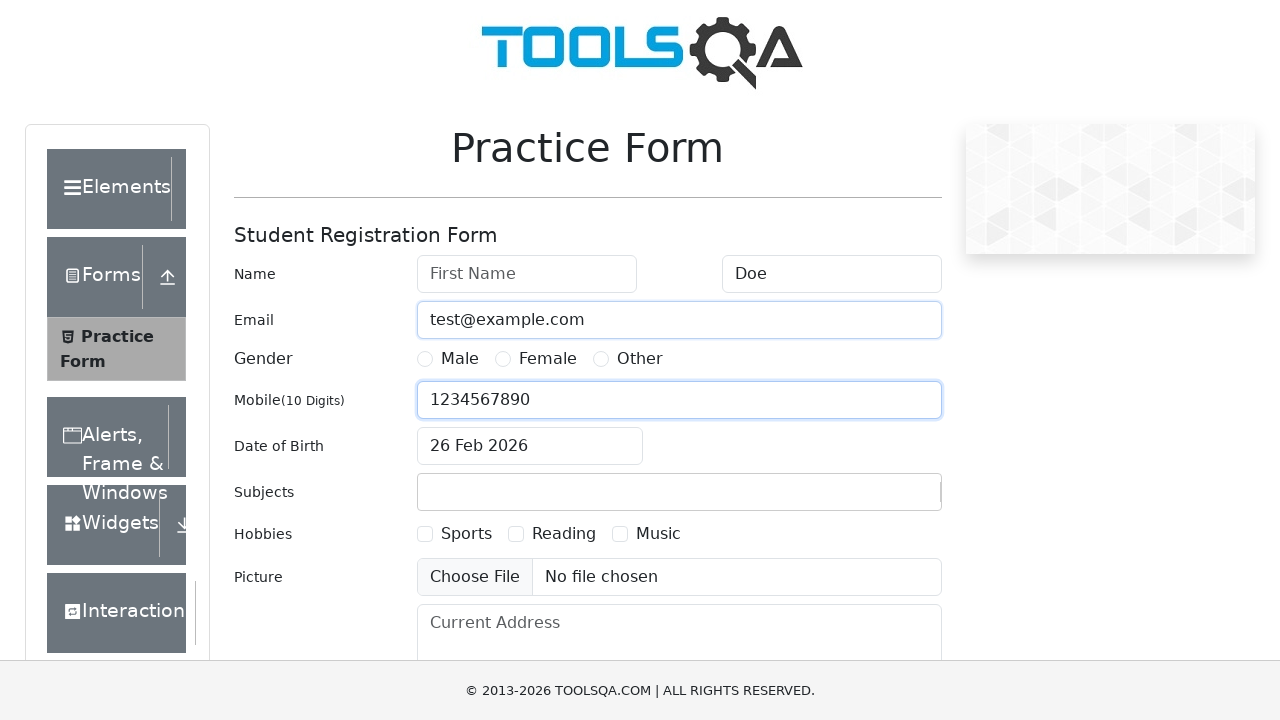

Selected Male gender option at (460, 359) on xpath=//label[contains(.,'Male')]
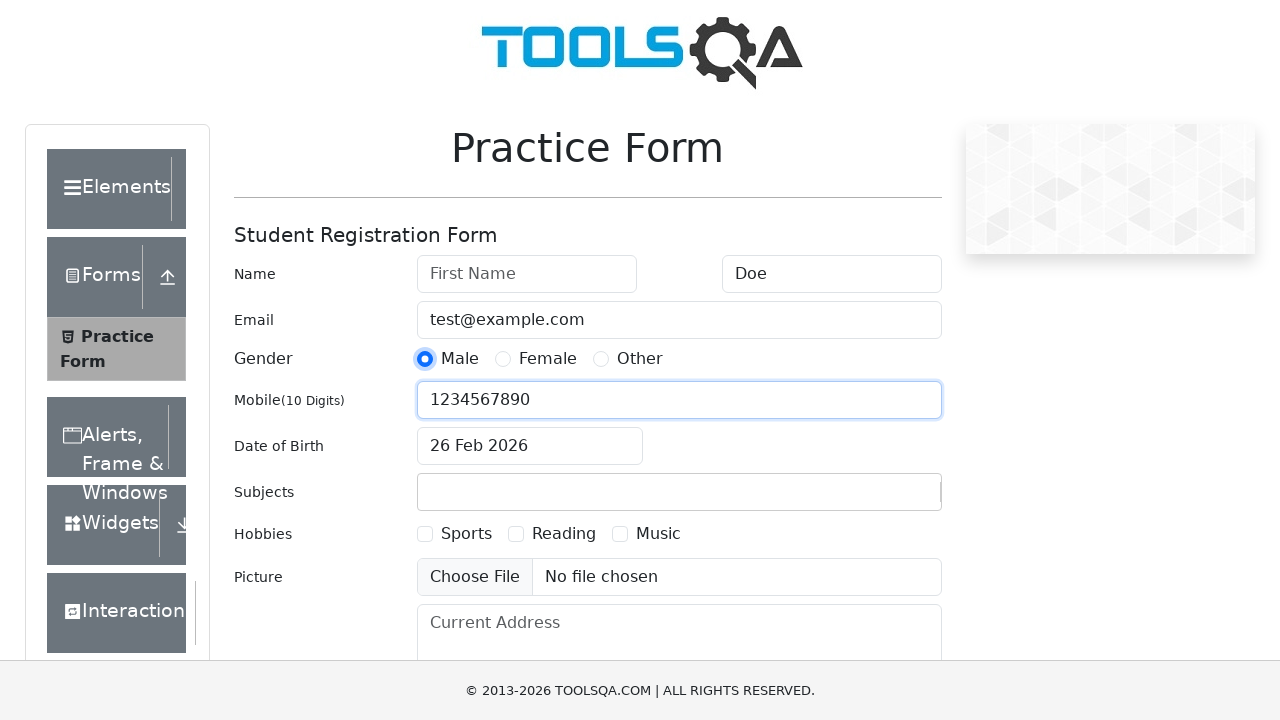

Scrolled to submit button
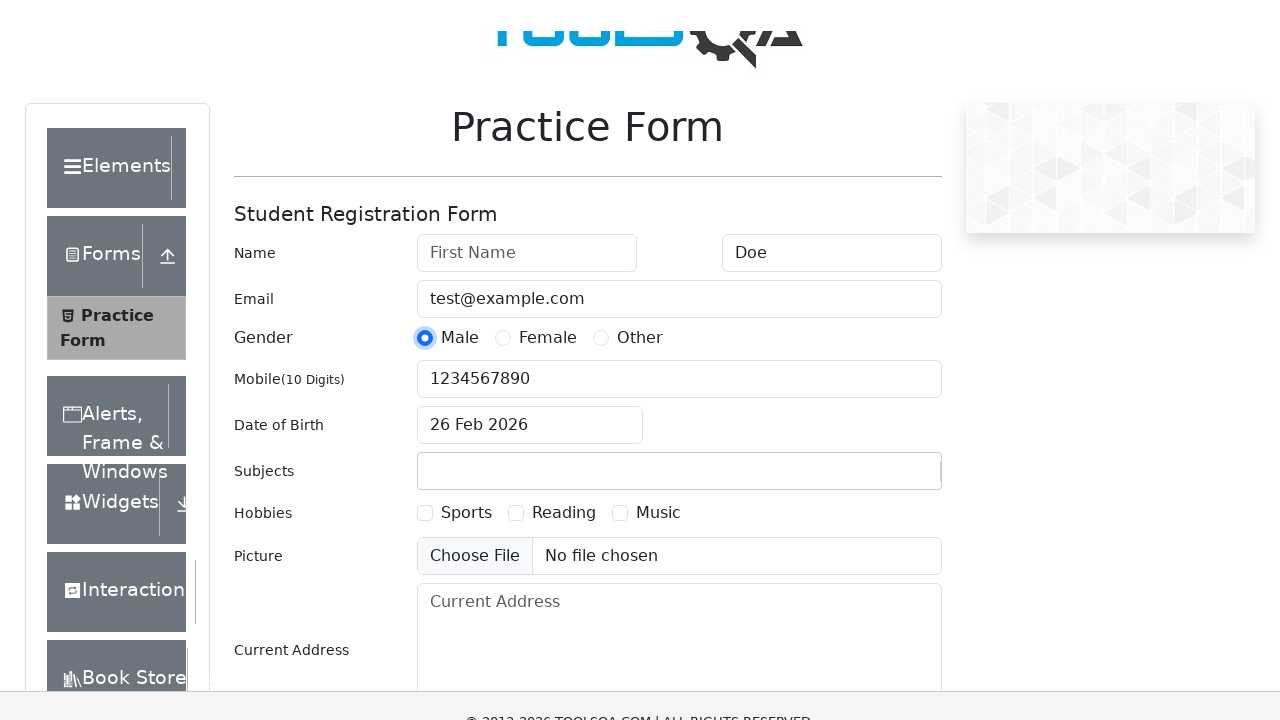

Waited 3 seconds for page to stabilize
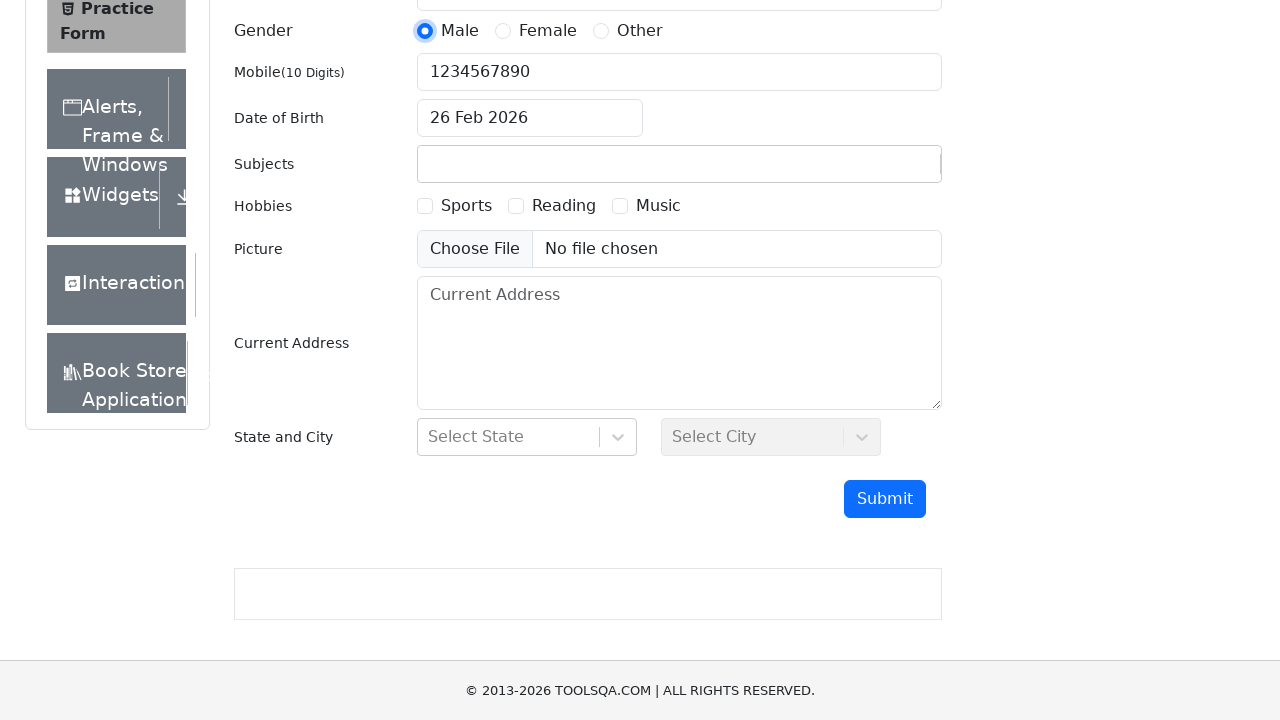

Clicked submit button for test case 1 (expected_valid: False) at (885, 499) on #submit
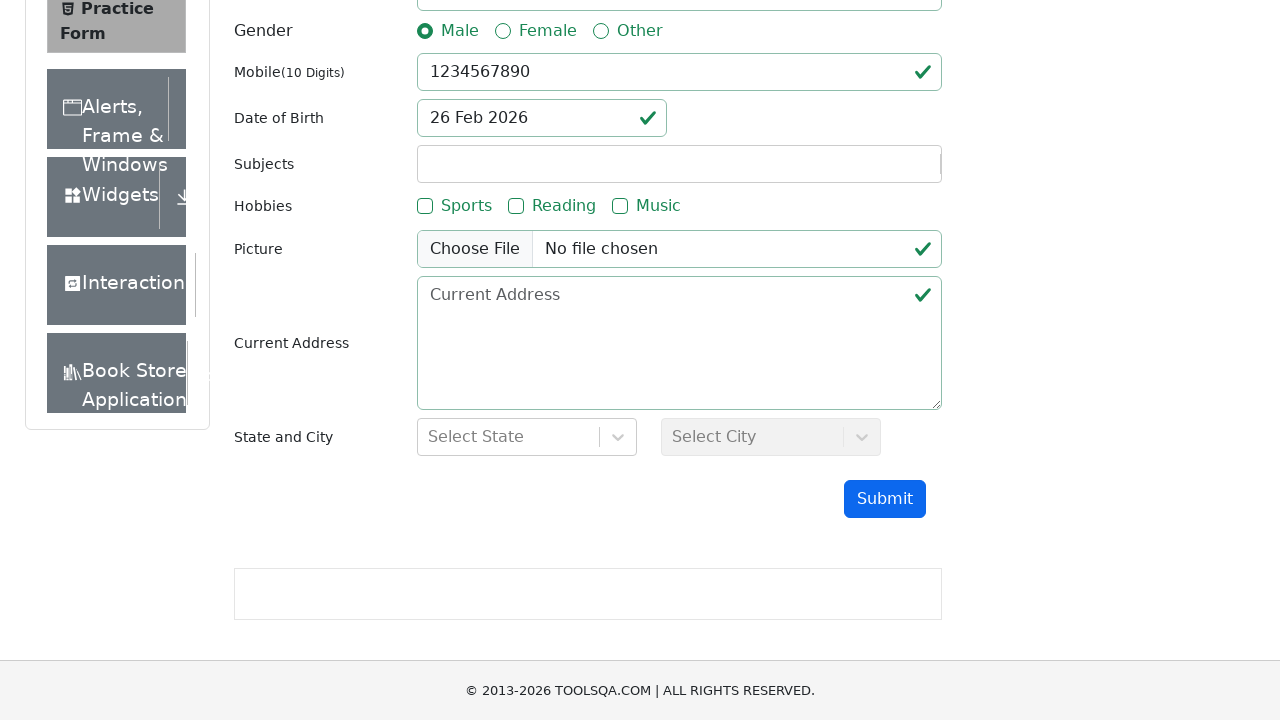

Reloaded page for next test iteration
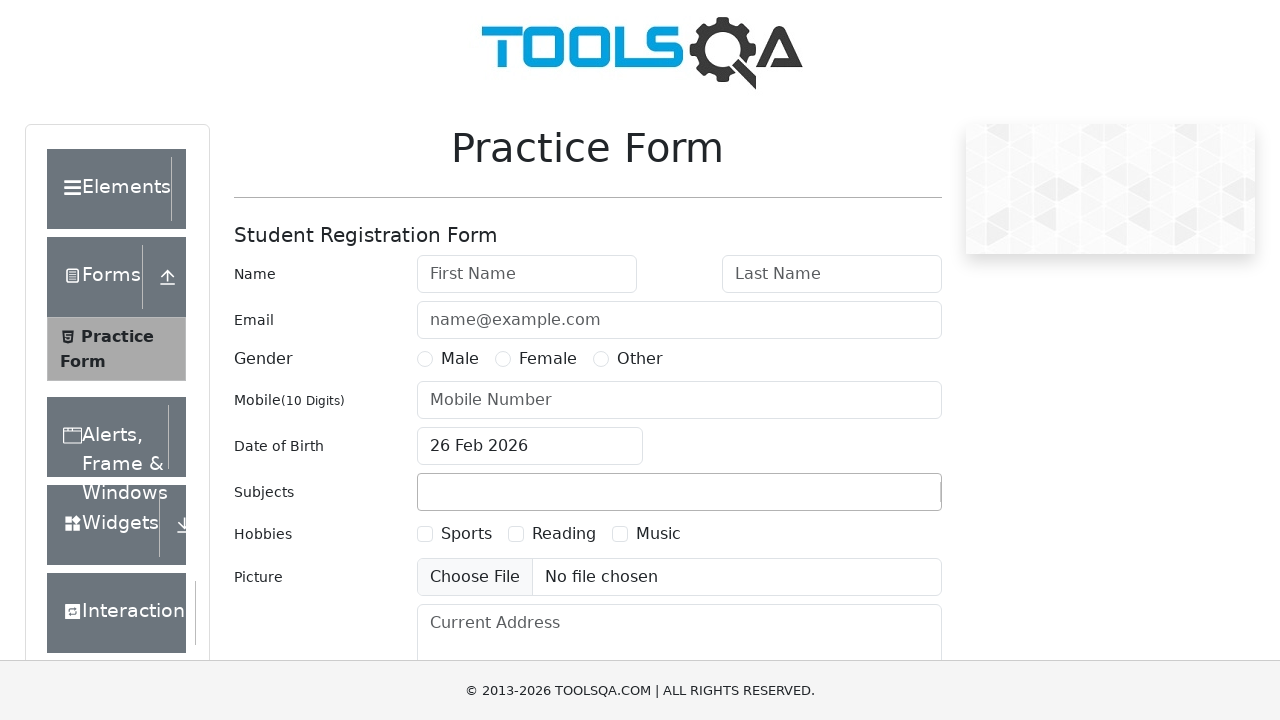

Filled first name field with 'A' (length: 1) on #firstName
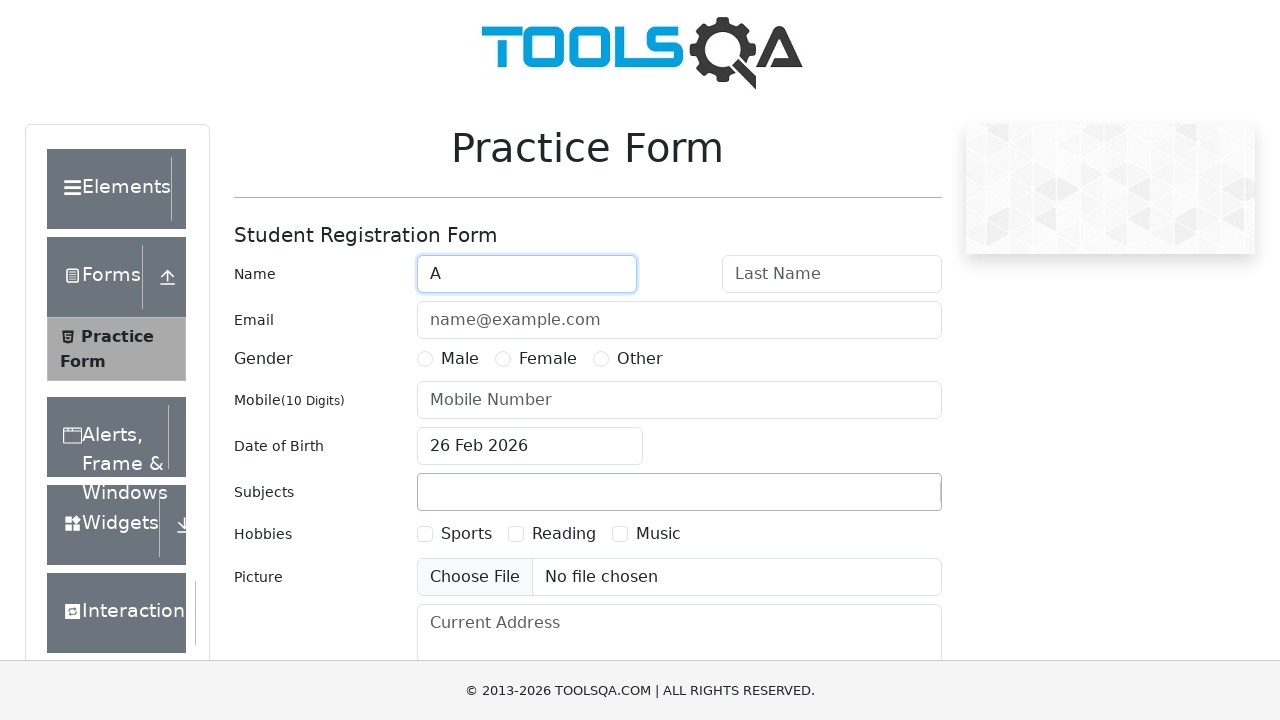

Filled last name field with 'Doe' on #lastName
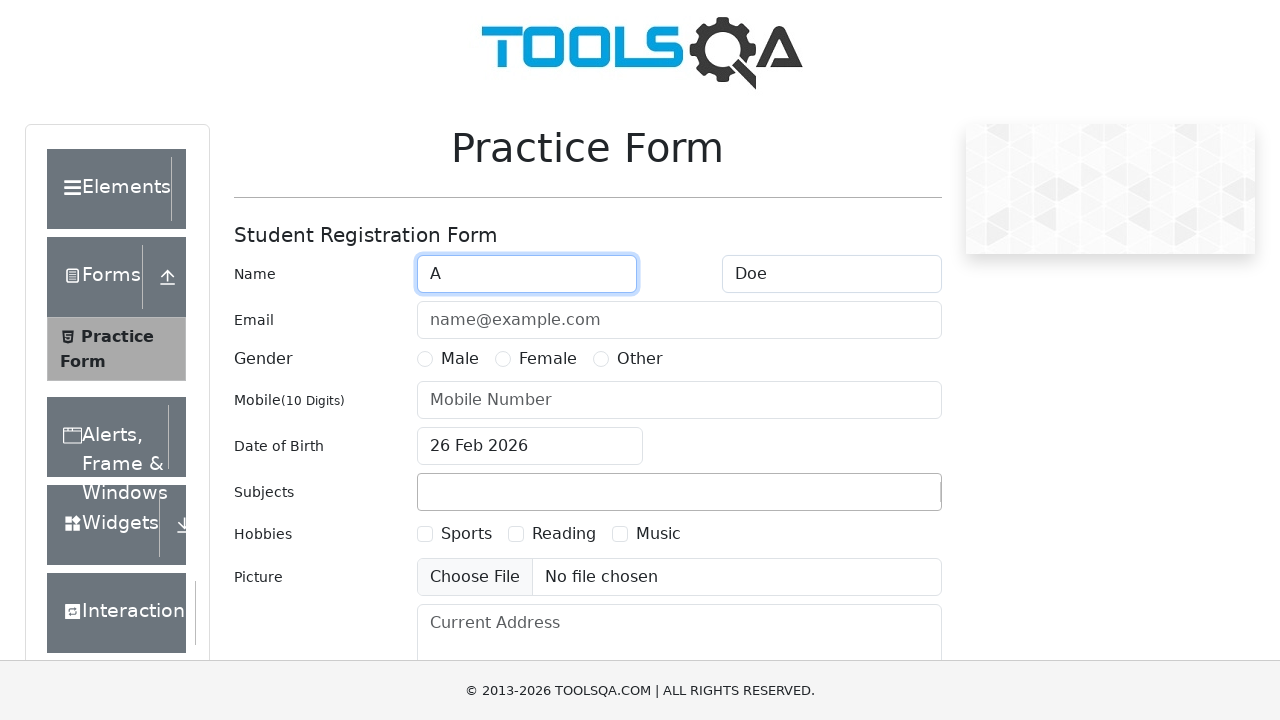

Filled email field with 'test@example.com' on #userEmail
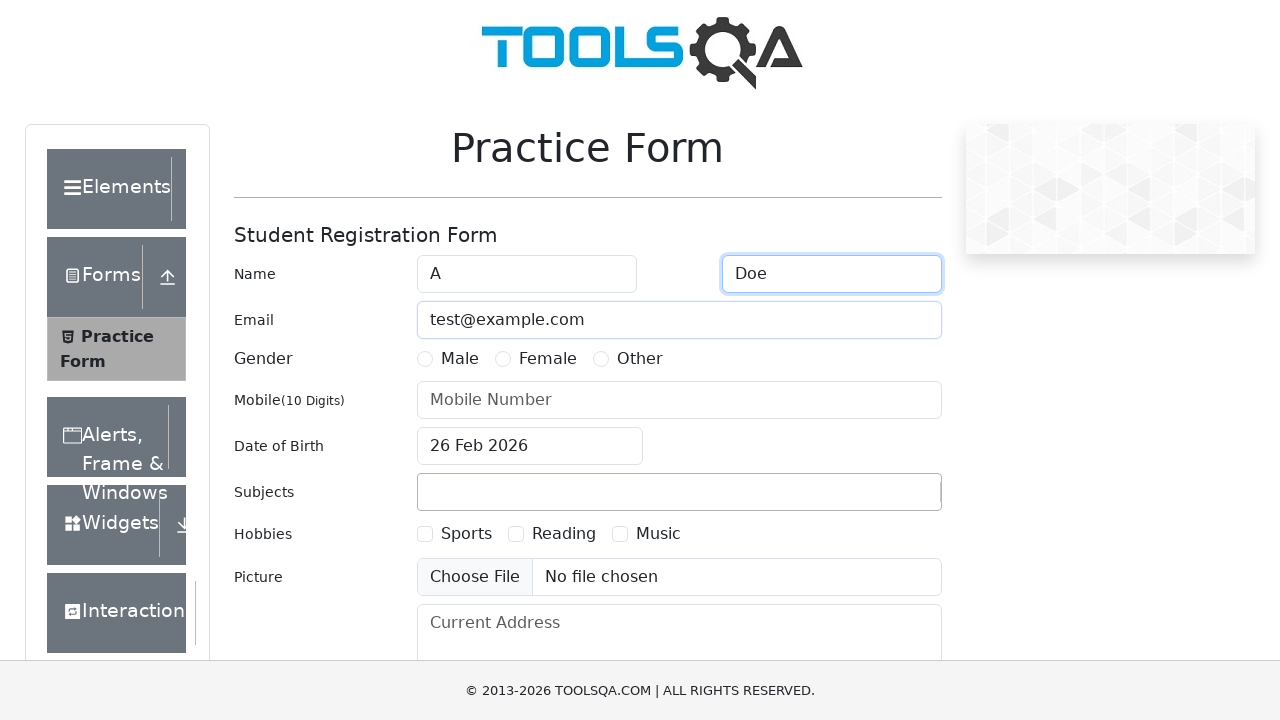

Filled phone number field with '1234567890' on #userNumber
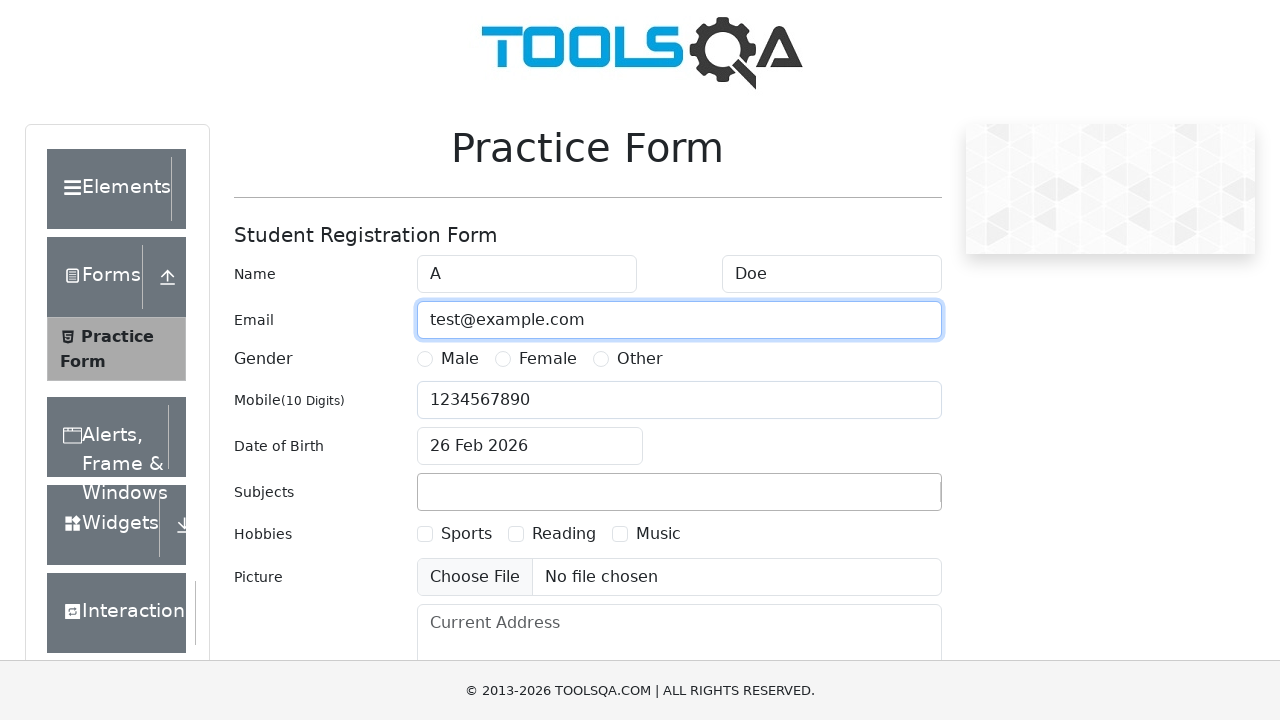

Selected Male gender option at (460, 359) on xpath=//label[contains(.,'Male')]
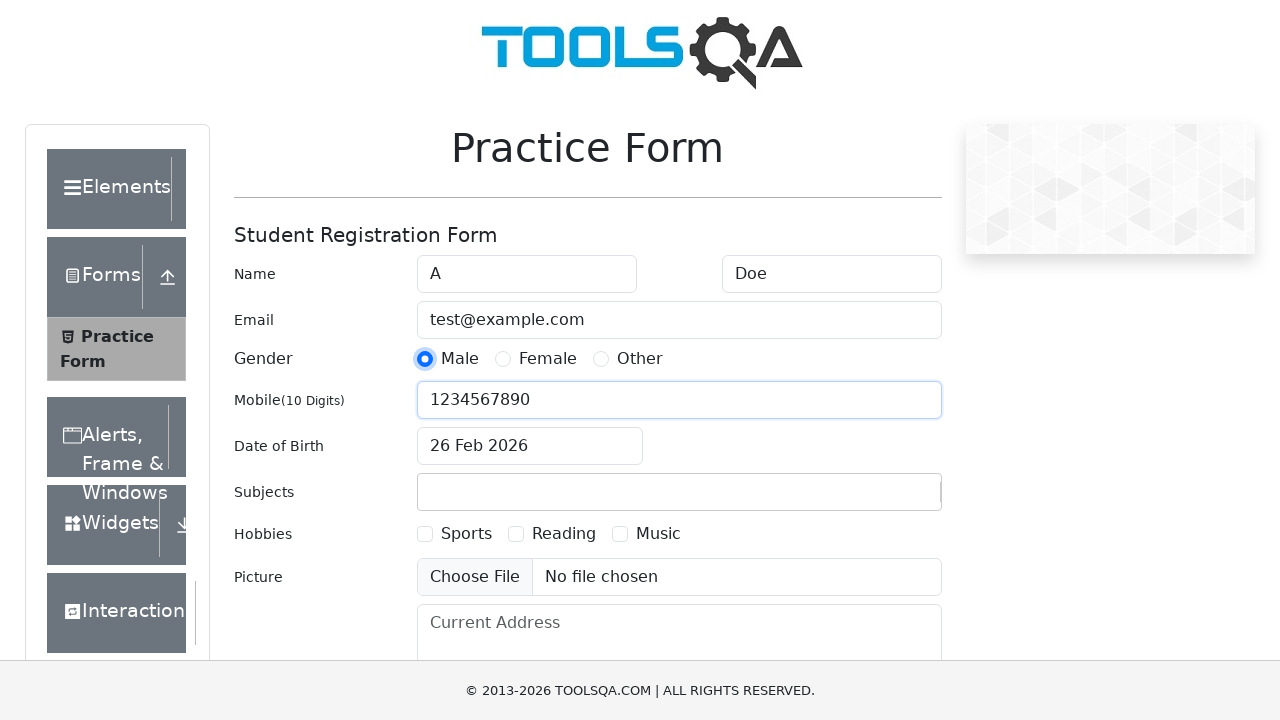

Scrolled to submit button
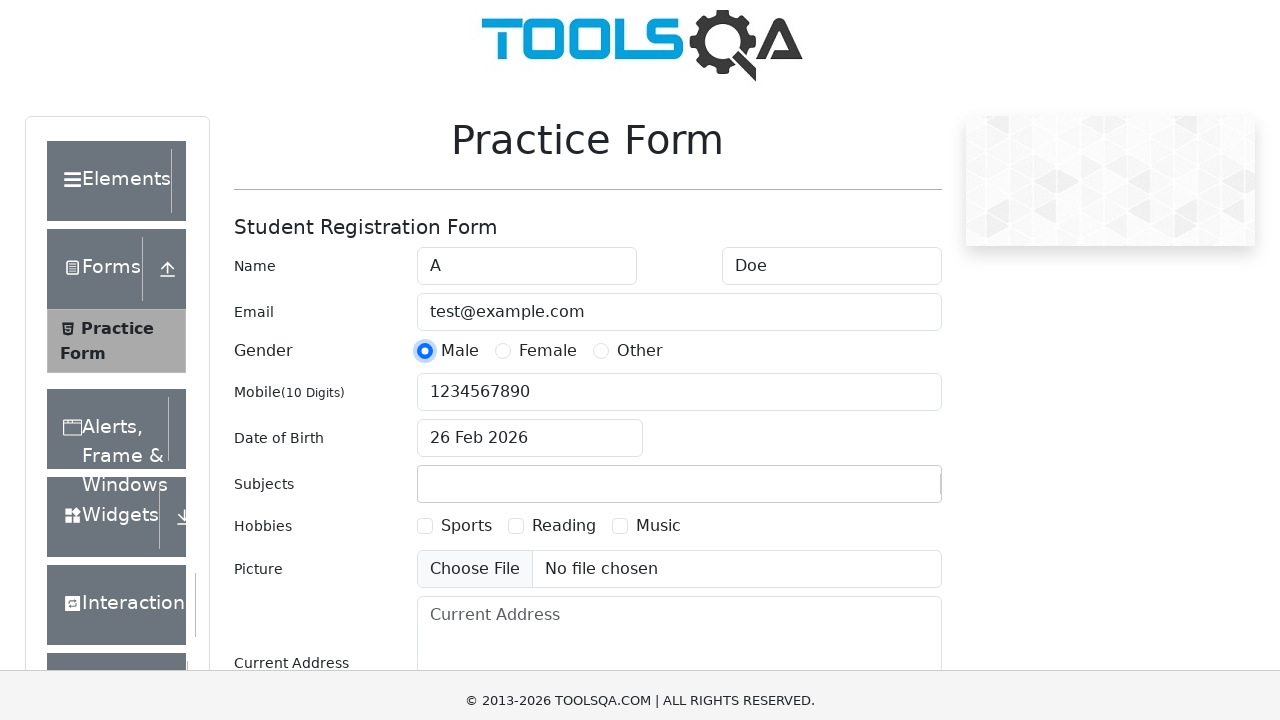

Waited 3 seconds for page to stabilize
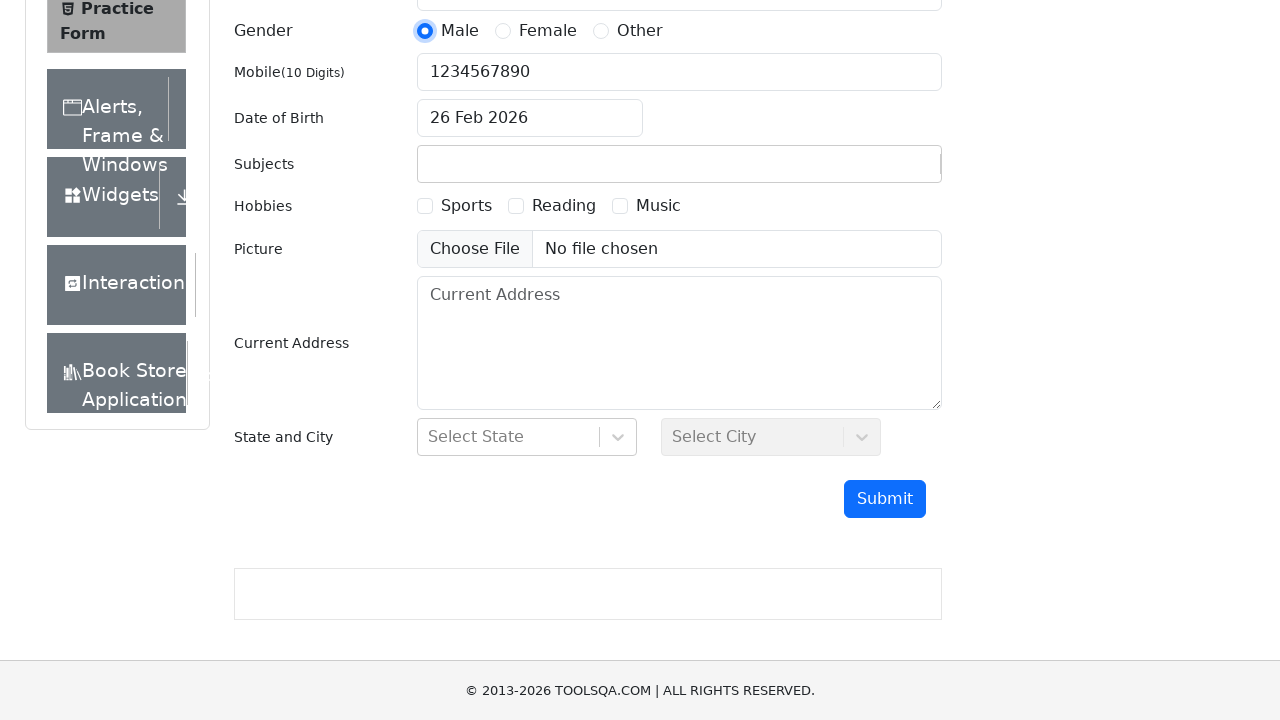

Clicked submit button for test case 2 (expected_valid: True) at (885, 499) on #submit
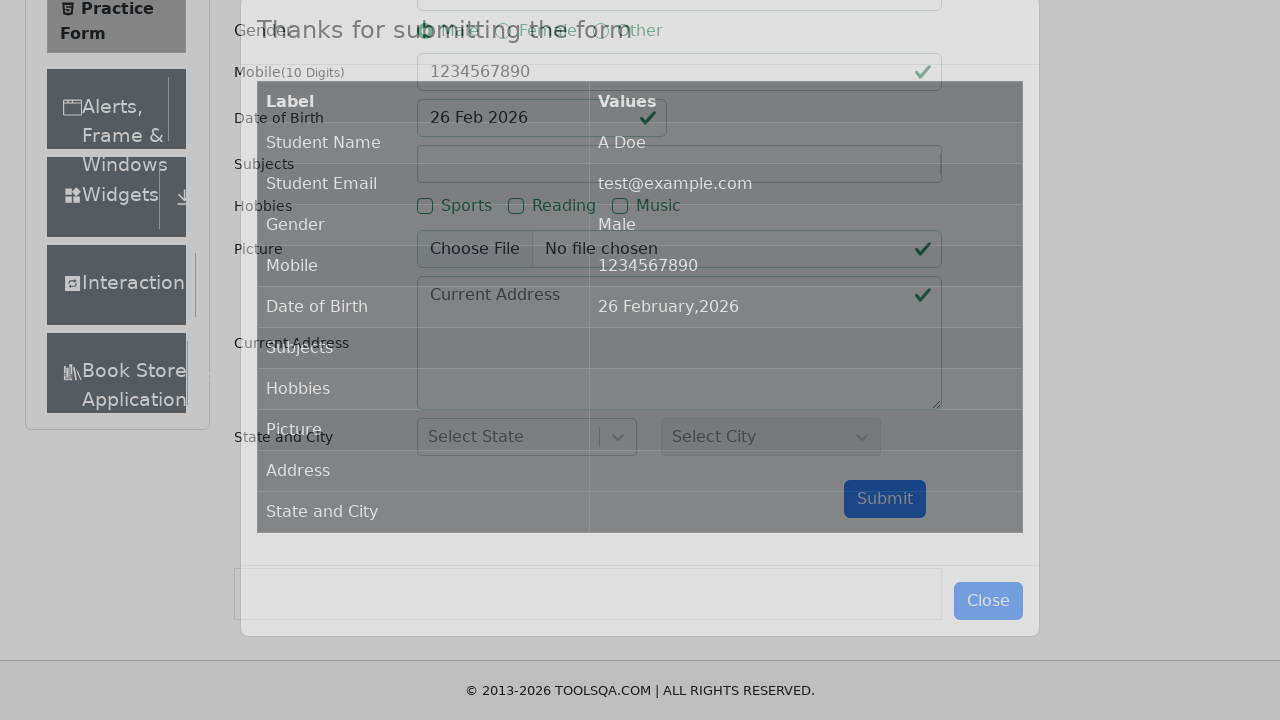

Reloaded page for next test iteration
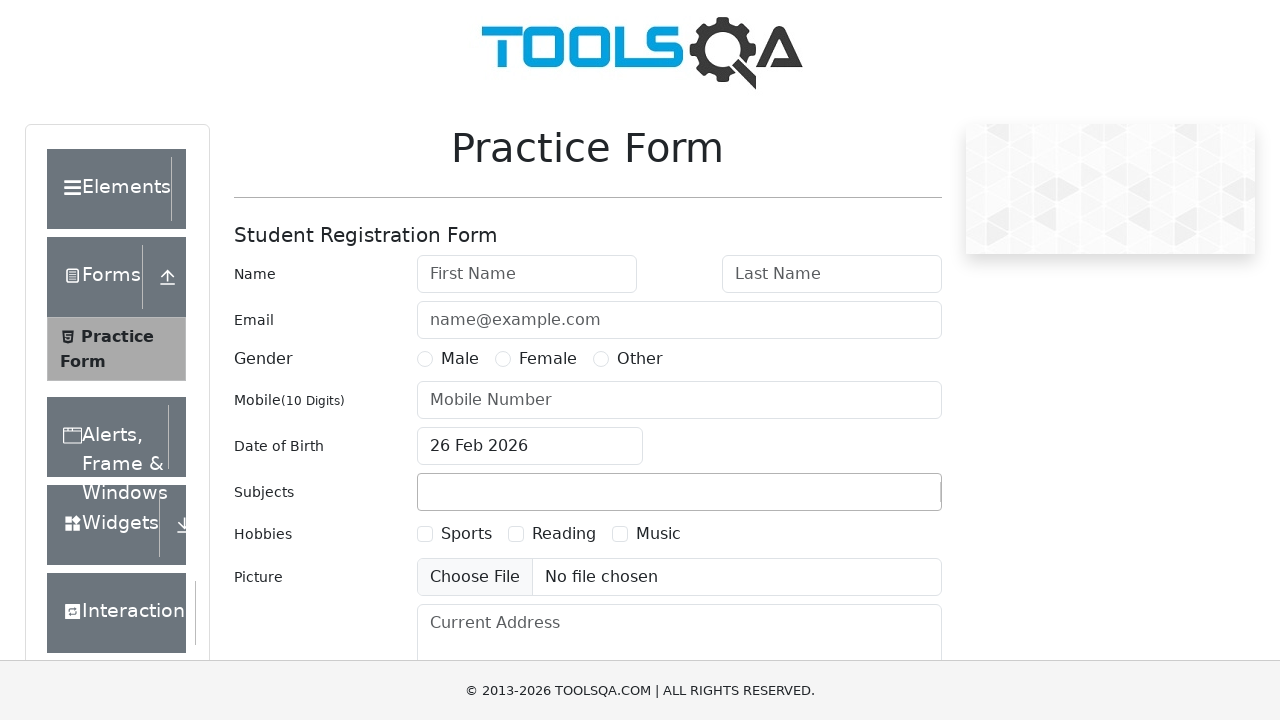

Filled first name field with 'John' (length: 4) on #firstName
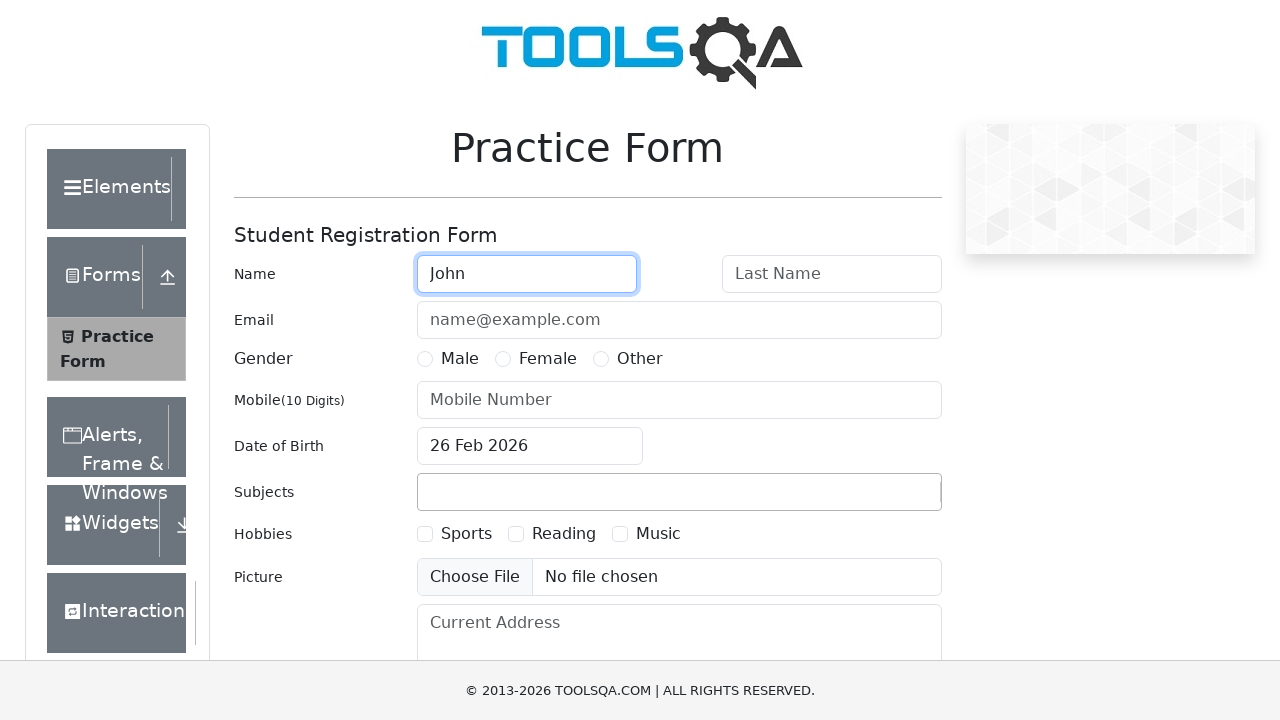

Filled last name field with 'Doe' on #lastName
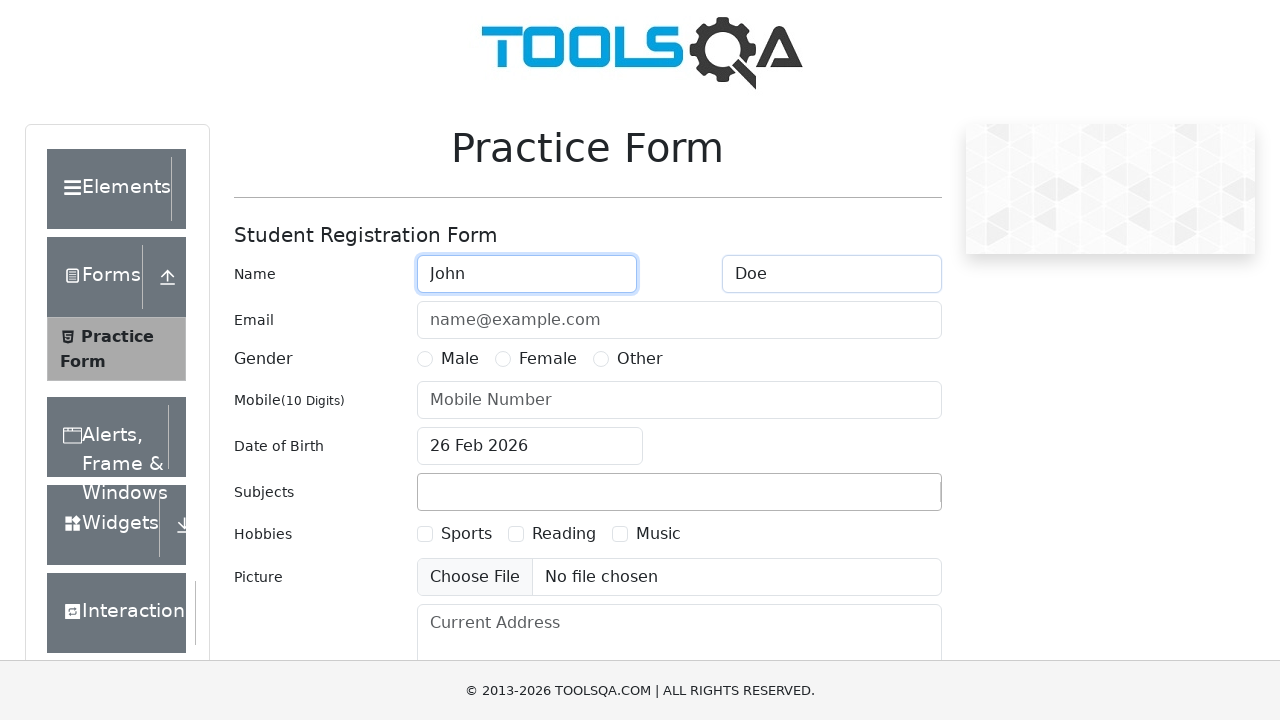

Filled email field with 'test@example.com' on #userEmail
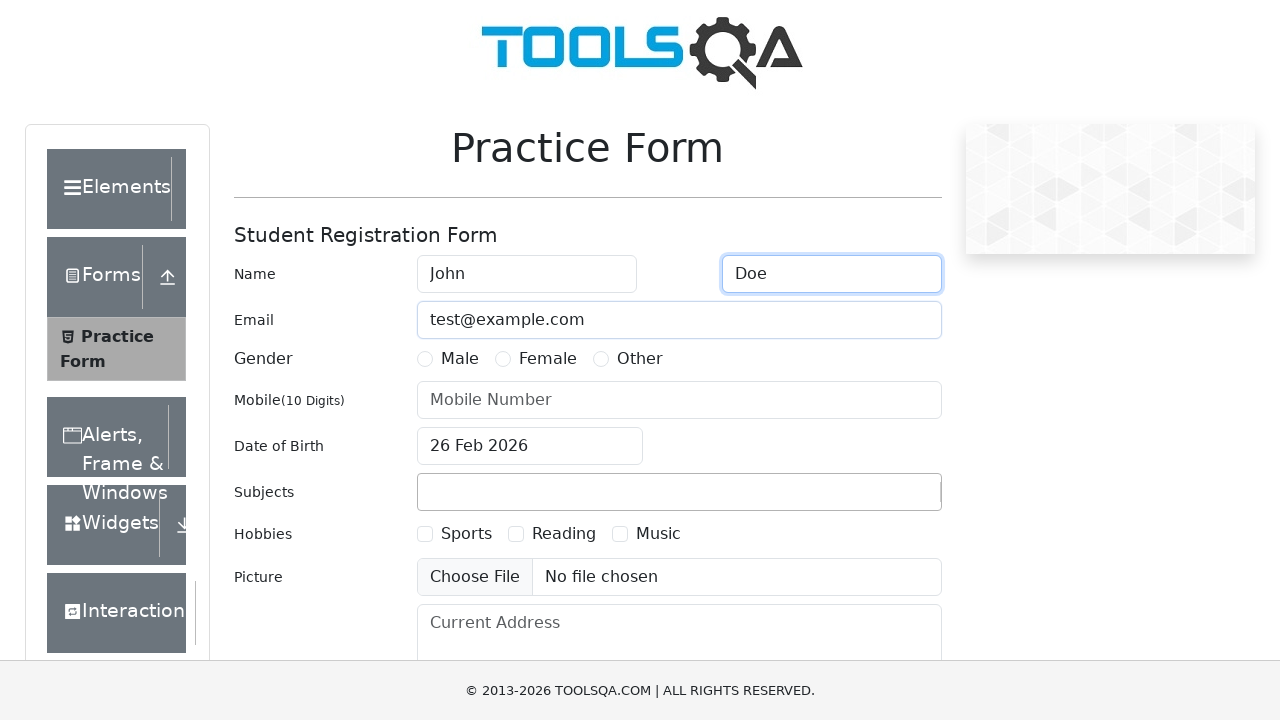

Filled phone number field with '1234567890' on #userNumber
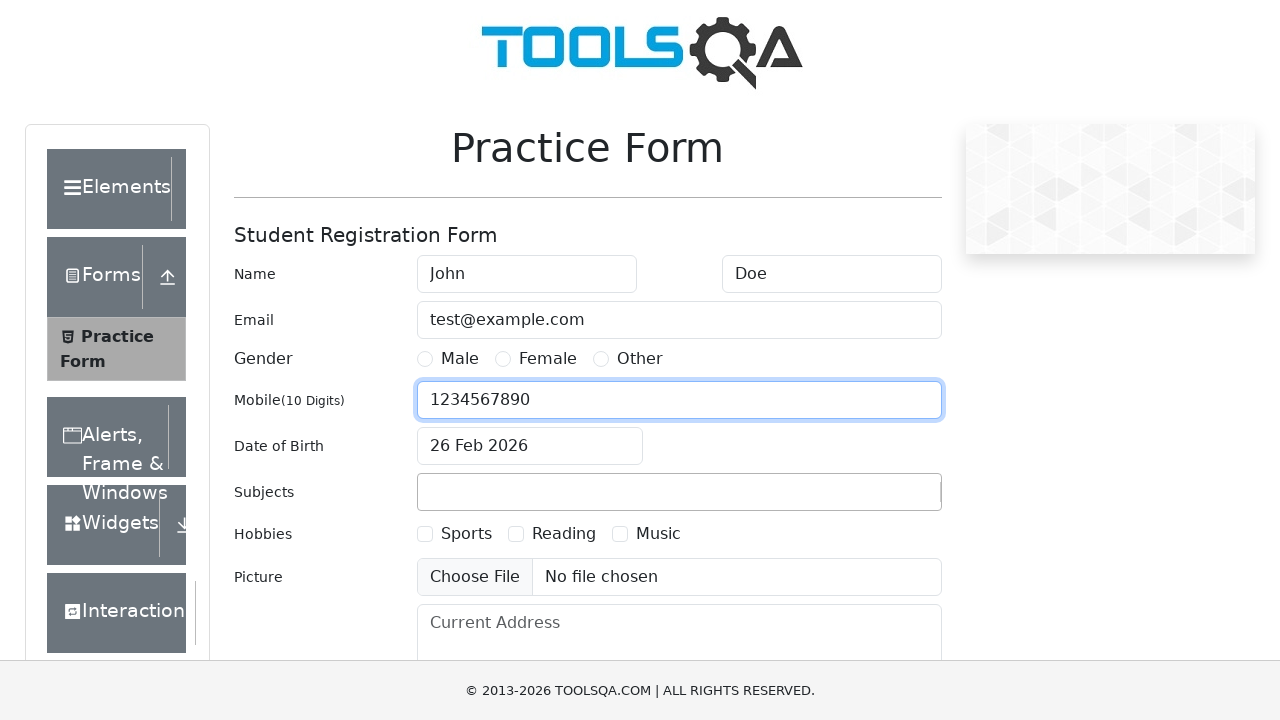

Selected Male gender option at (460, 359) on xpath=//label[contains(.,'Male')]
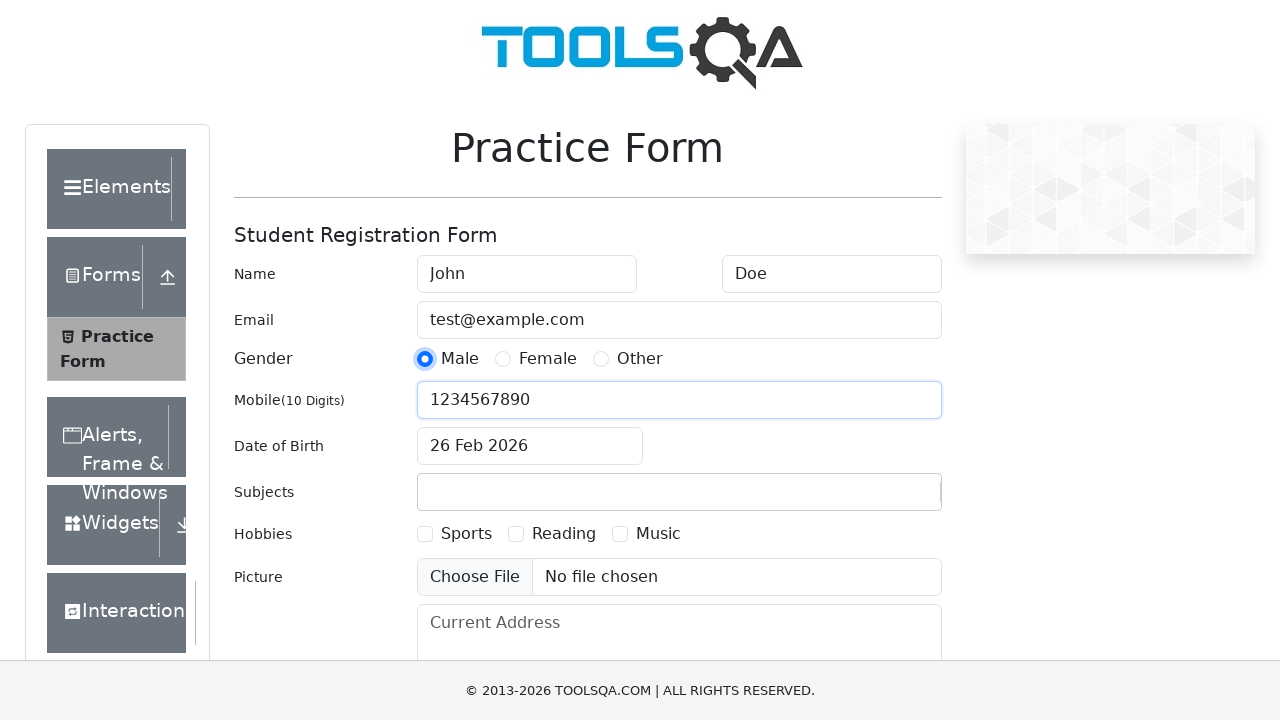

Scrolled to submit button
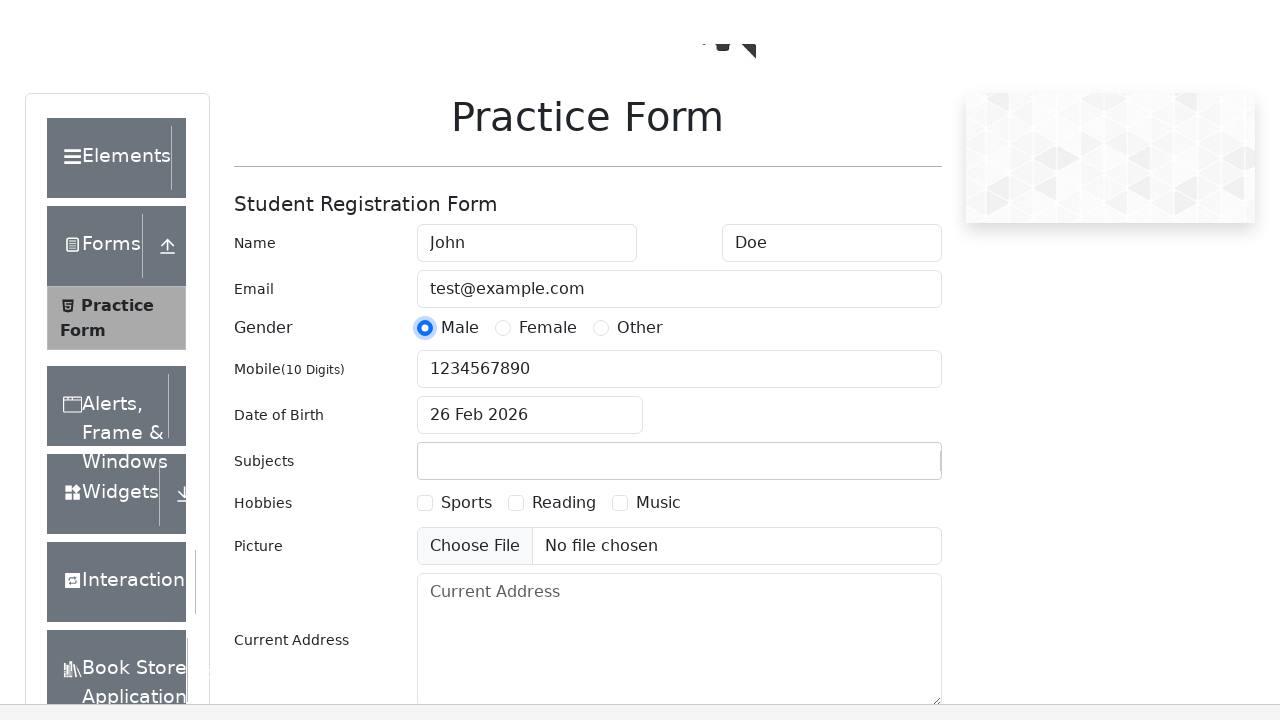

Waited 3 seconds for page to stabilize
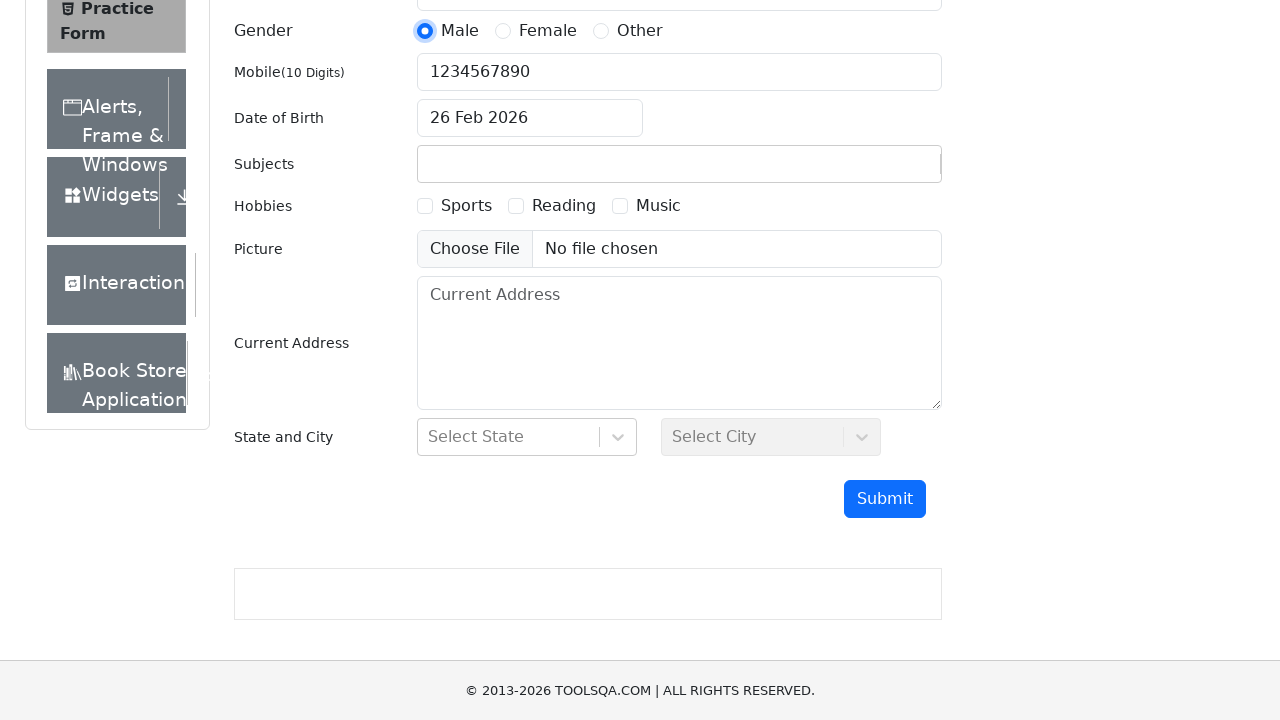

Clicked submit button for test case 3 (expected_valid: True) at (885, 499) on #submit
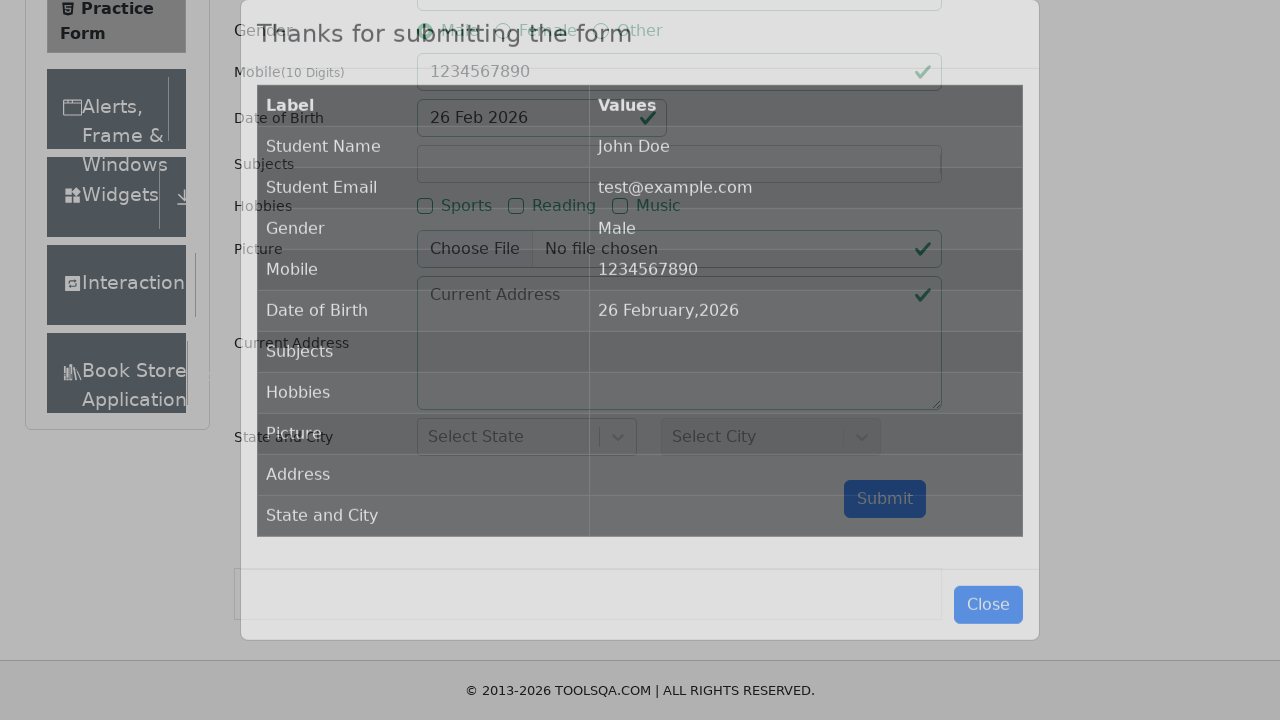

Reloaded page for next test iteration
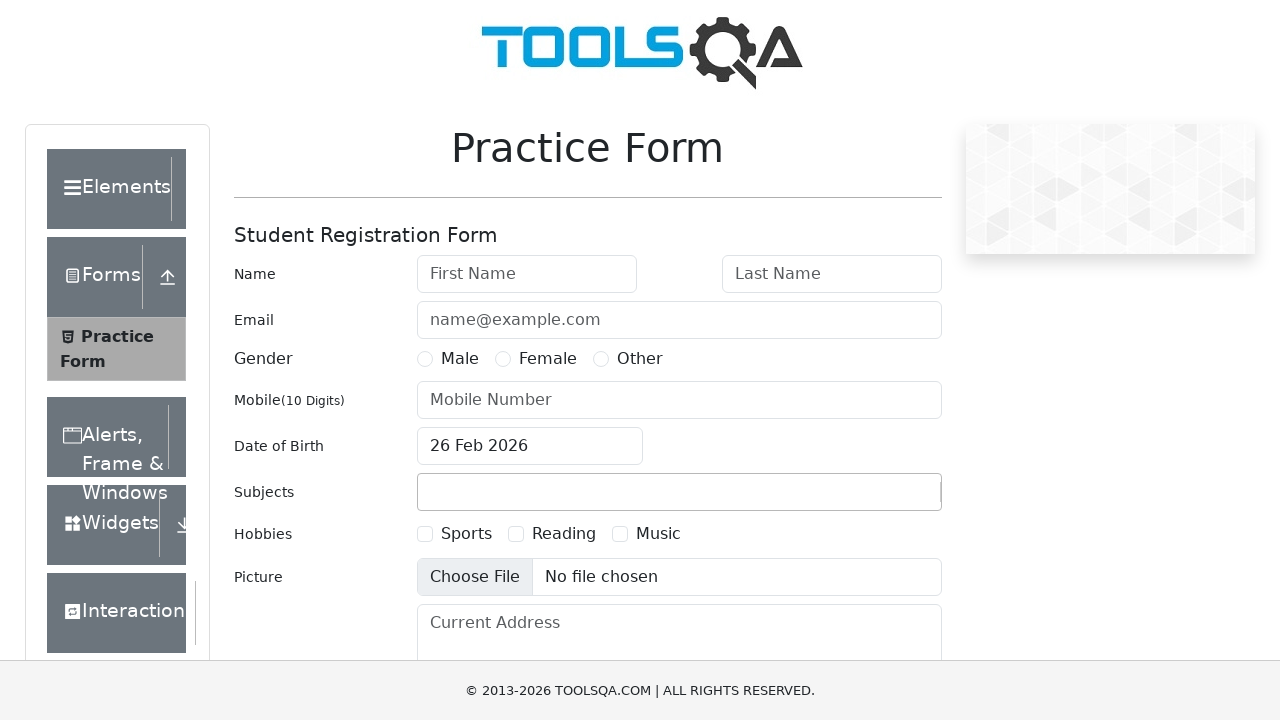

Filled first name field with 'AAAAAAAAAAAAAAAAAAAA...' (length: 50) on #firstName
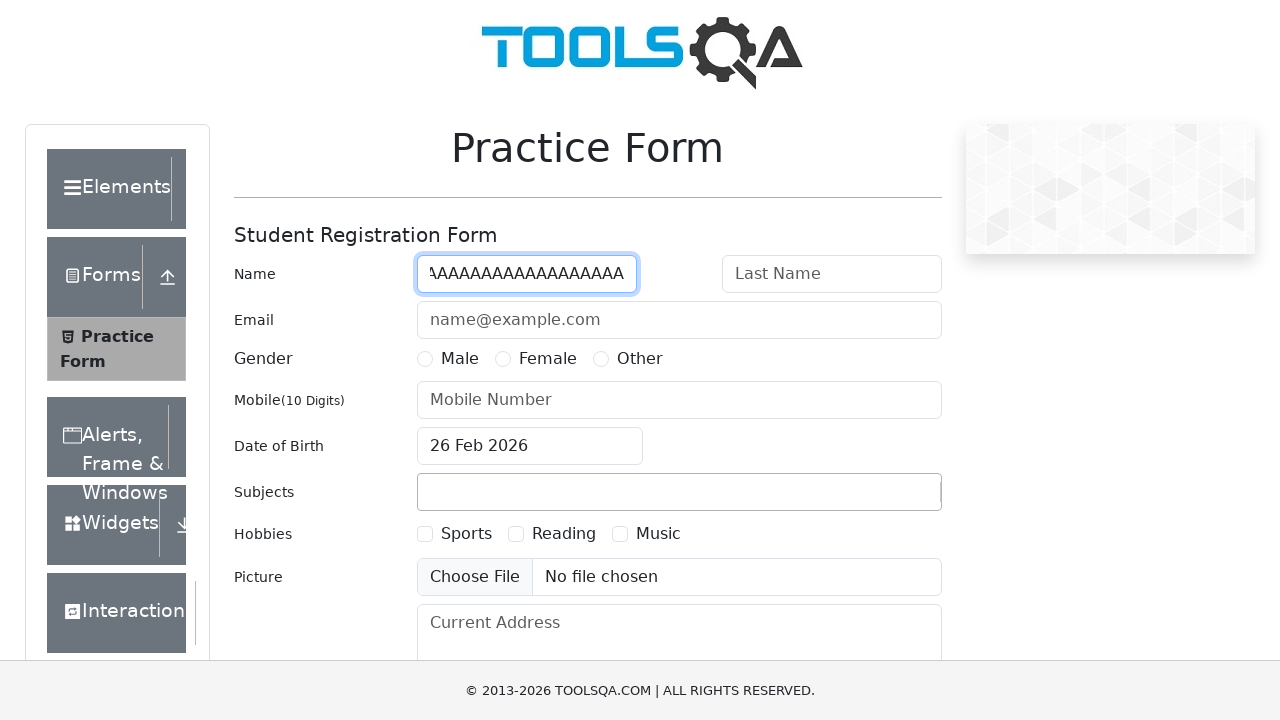

Filled last name field with 'Doe' on #lastName
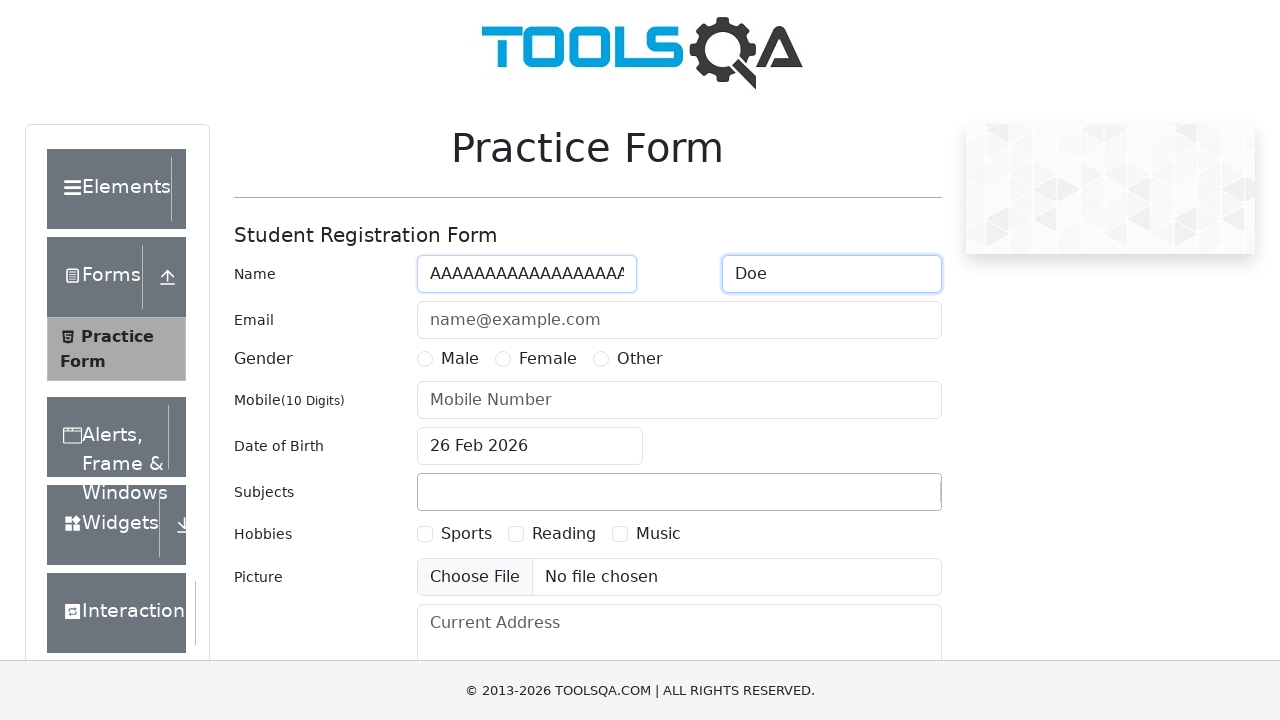

Filled email field with 'test@example.com' on #userEmail
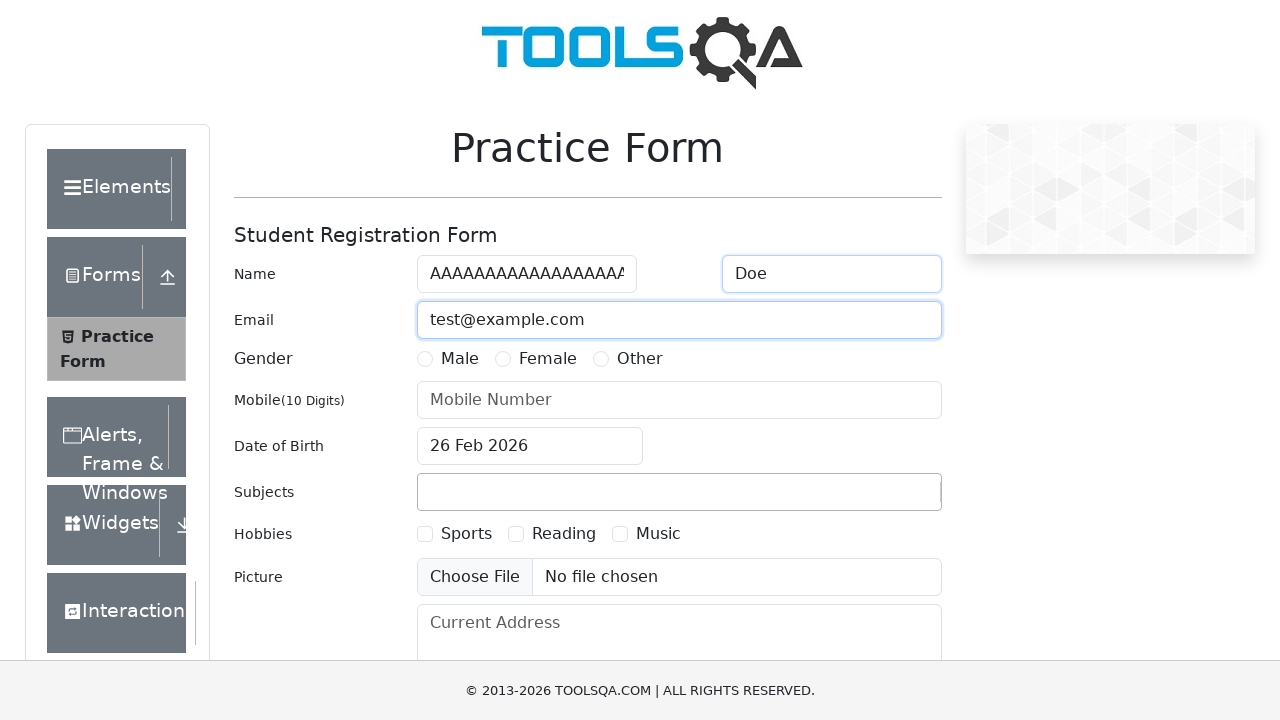

Filled phone number field with '1234567890' on #userNumber
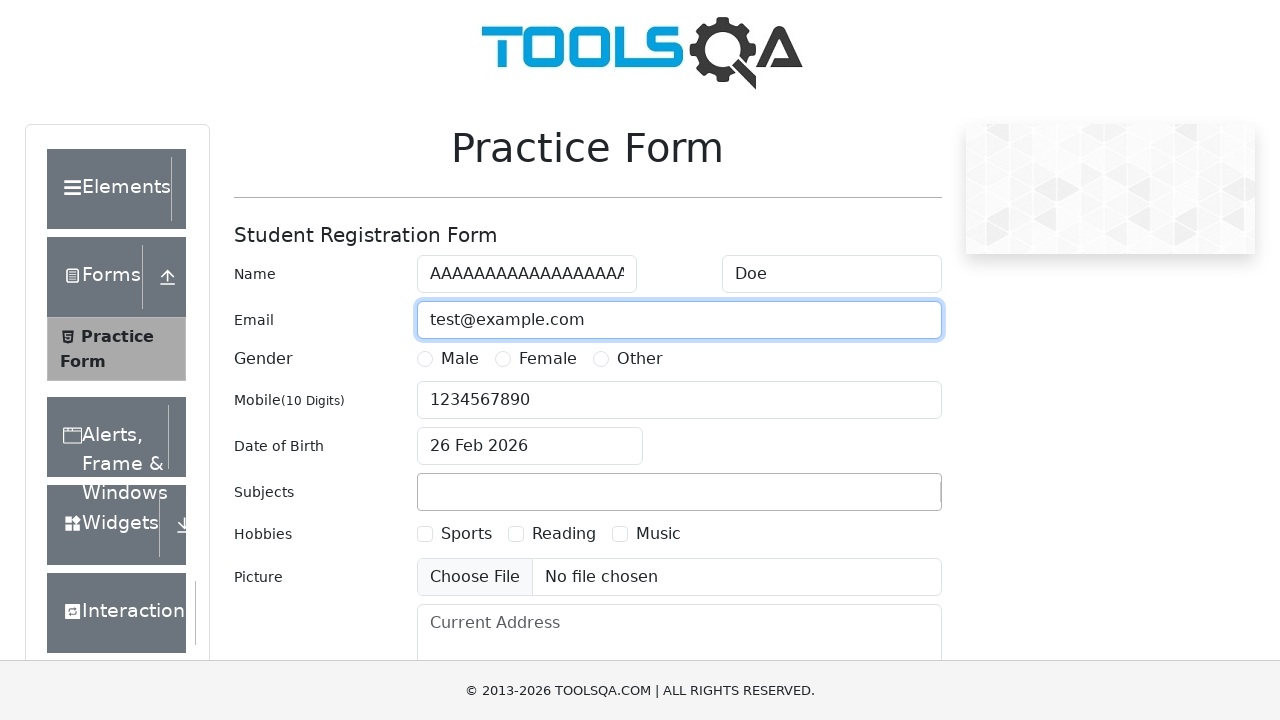

Selected Male gender option at (460, 359) on xpath=//label[contains(.,'Male')]
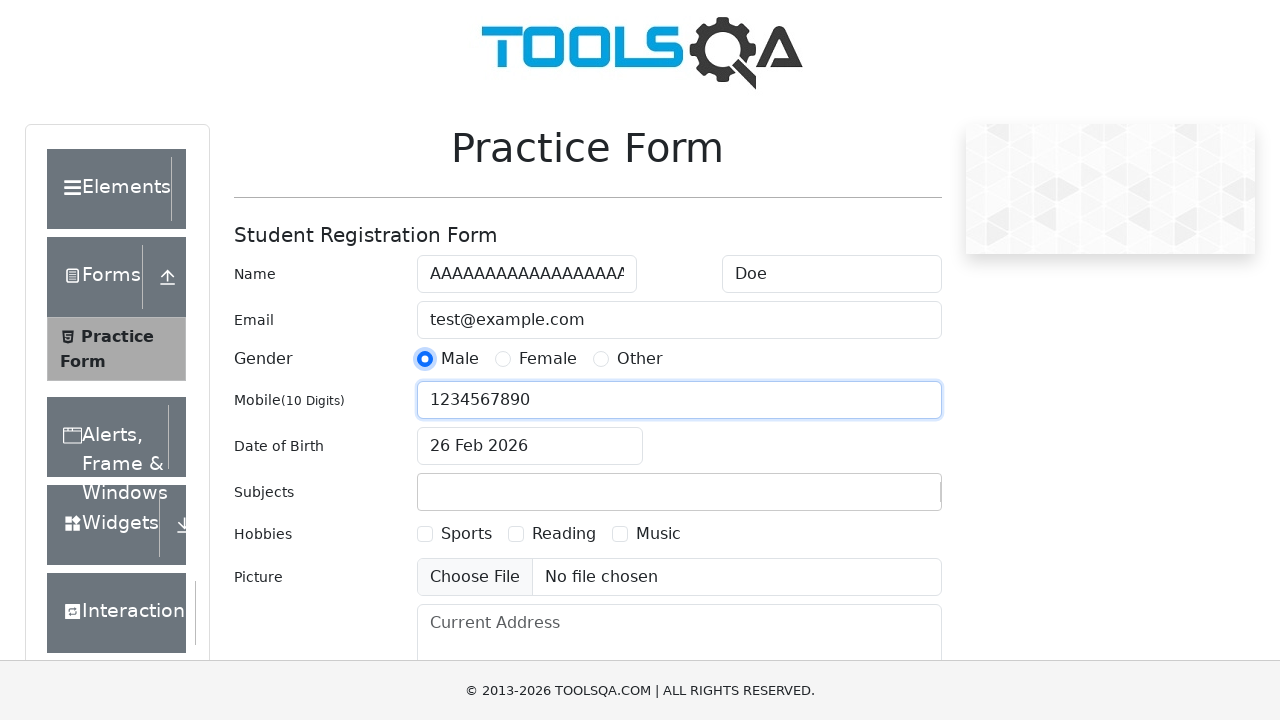

Scrolled to submit button
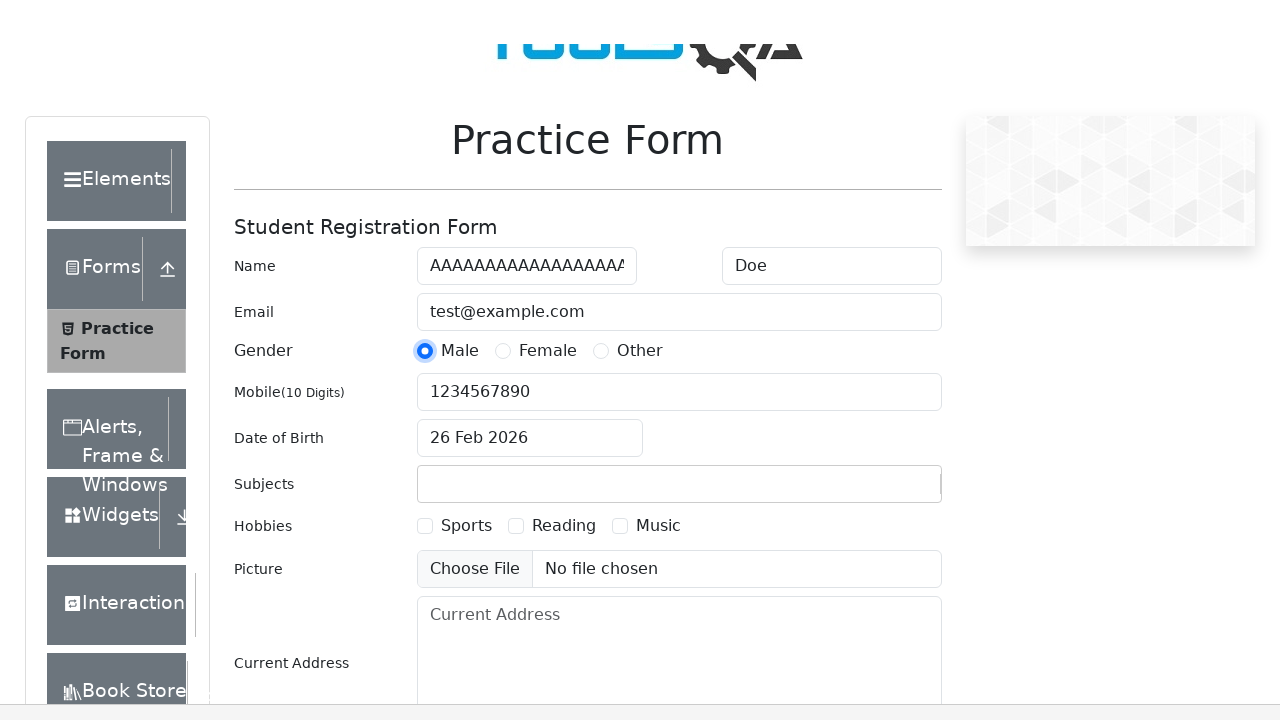

Waited 3 seconds for page to stabilize
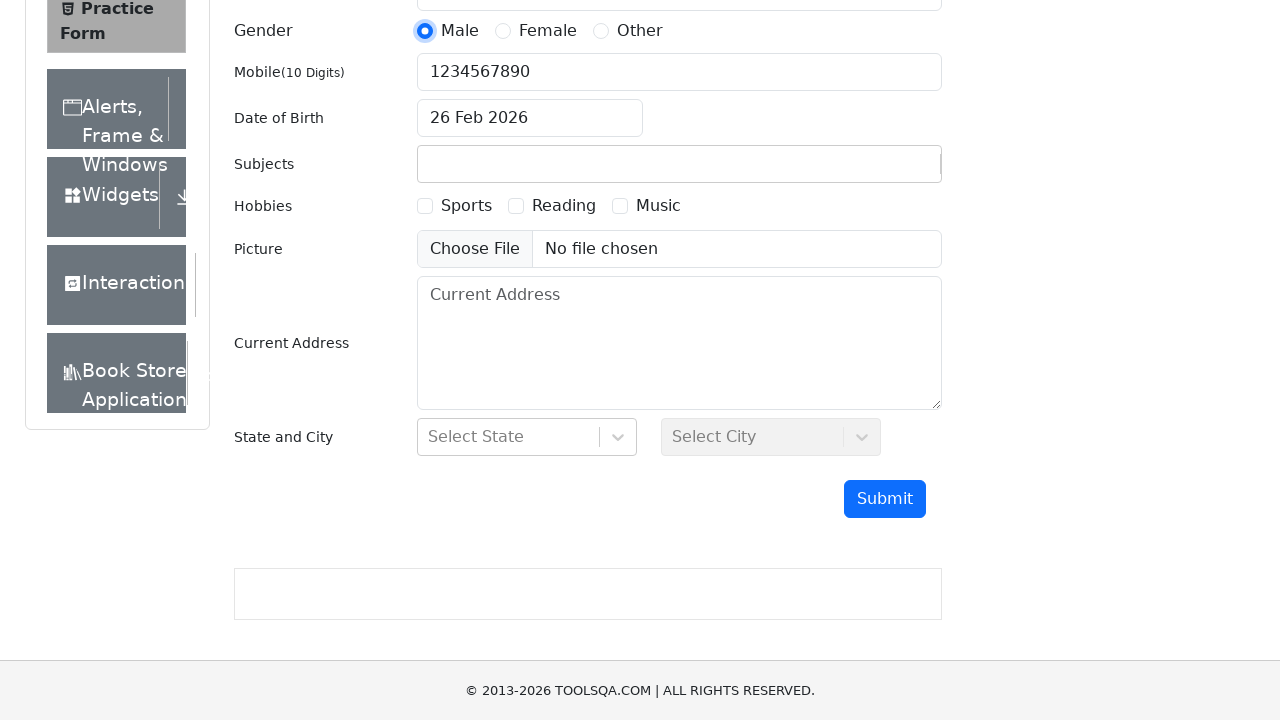

Clicked submit button for test case 4 (expected_valid: True) at (885, 499) on #submit
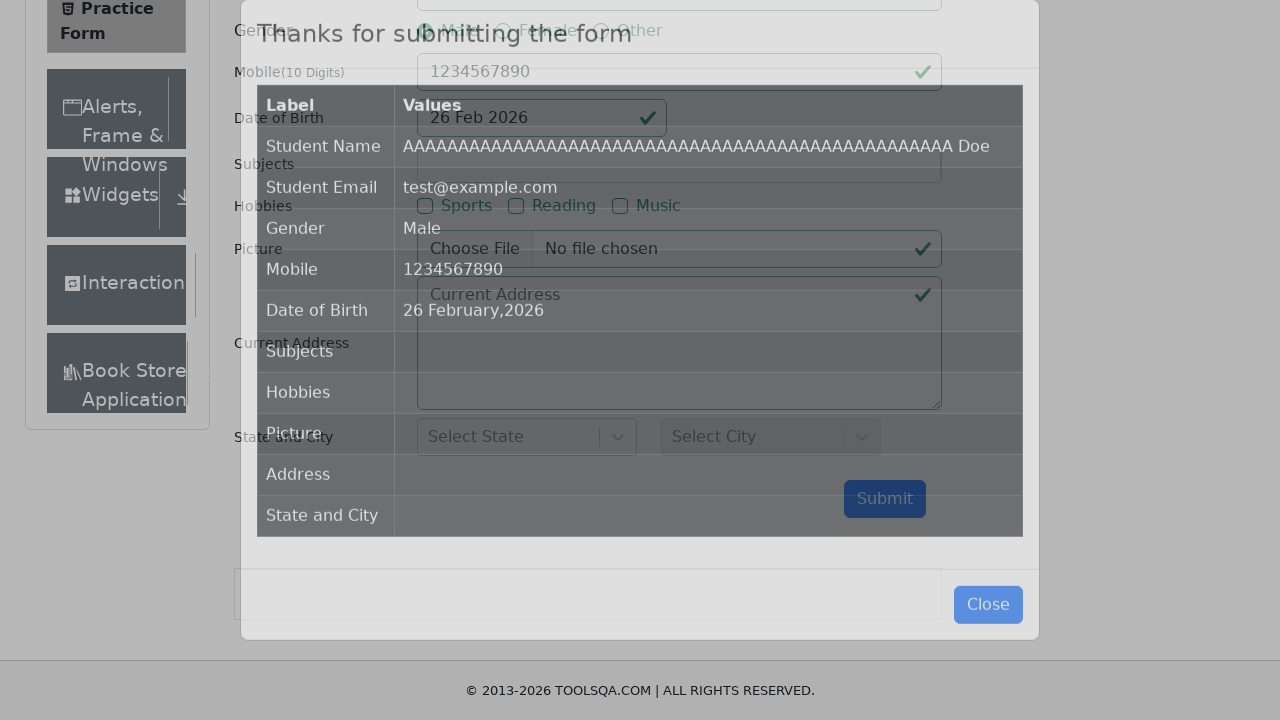

Reloaded page for next test iteration
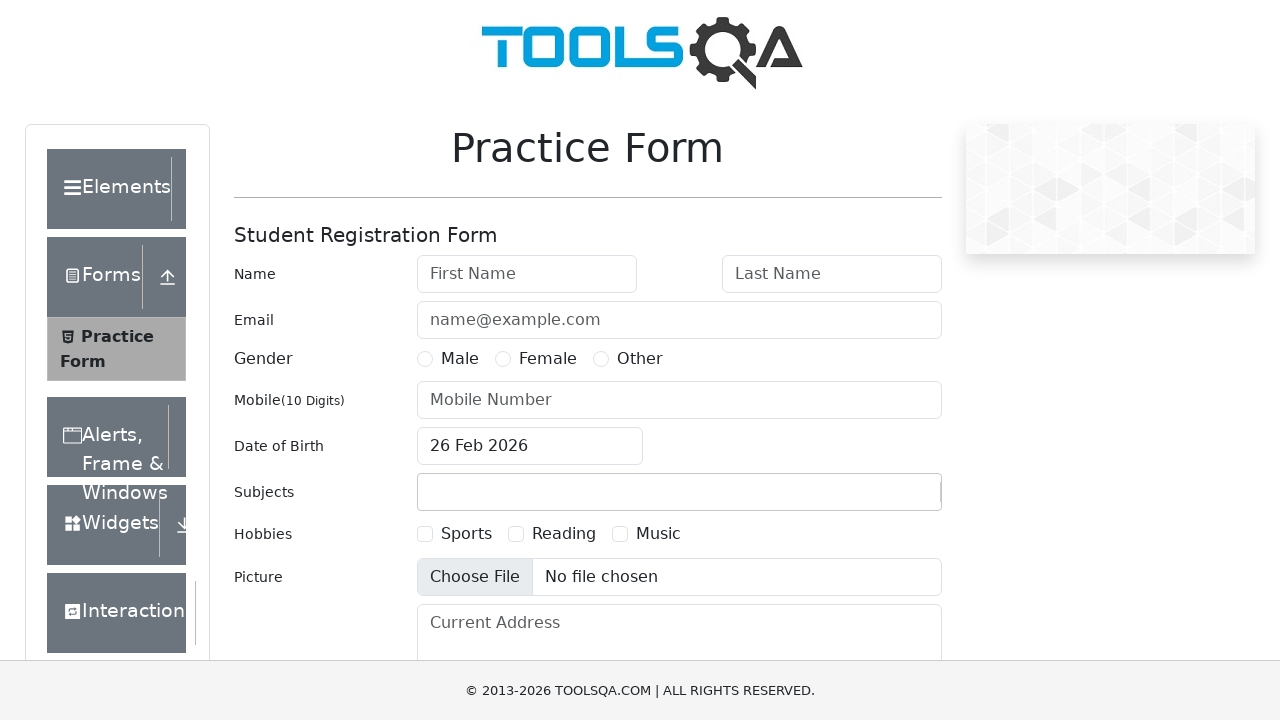

Filled first name field with 'AAAAAAAAAAAAAAAAAAAA...' (length: 51) on #firstName
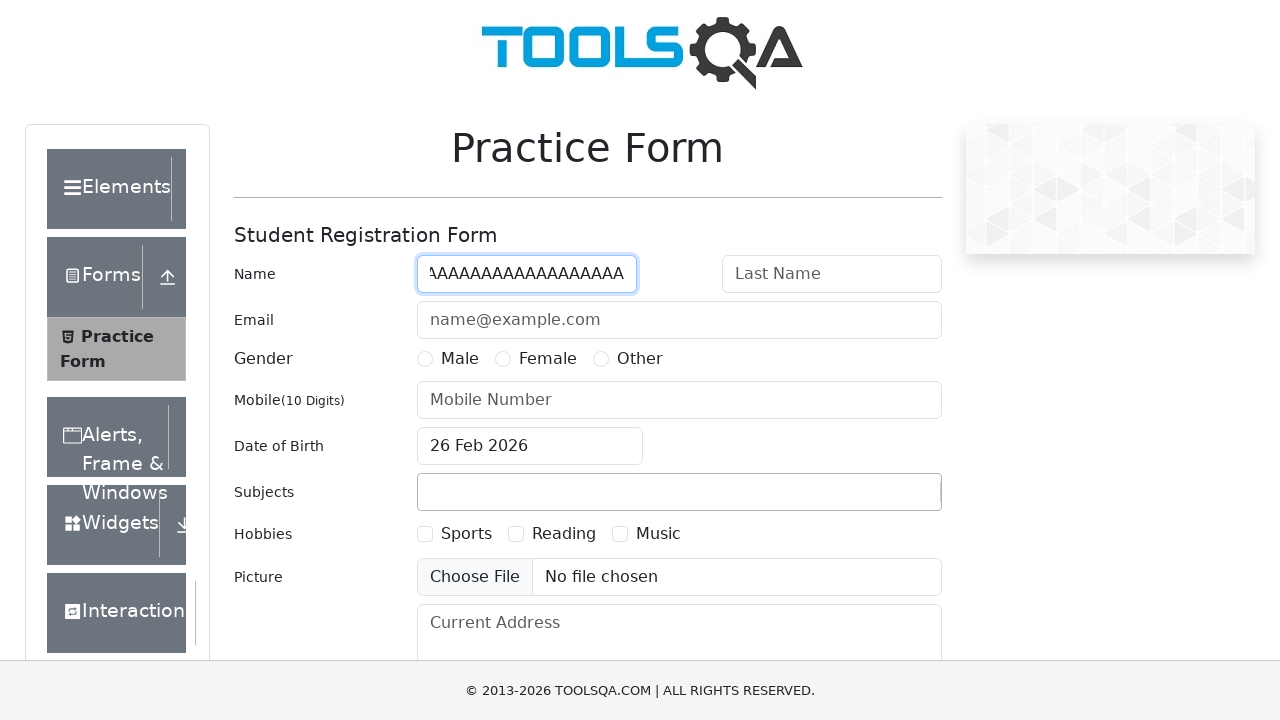

Filled last name field with 'Doe' on #lastName
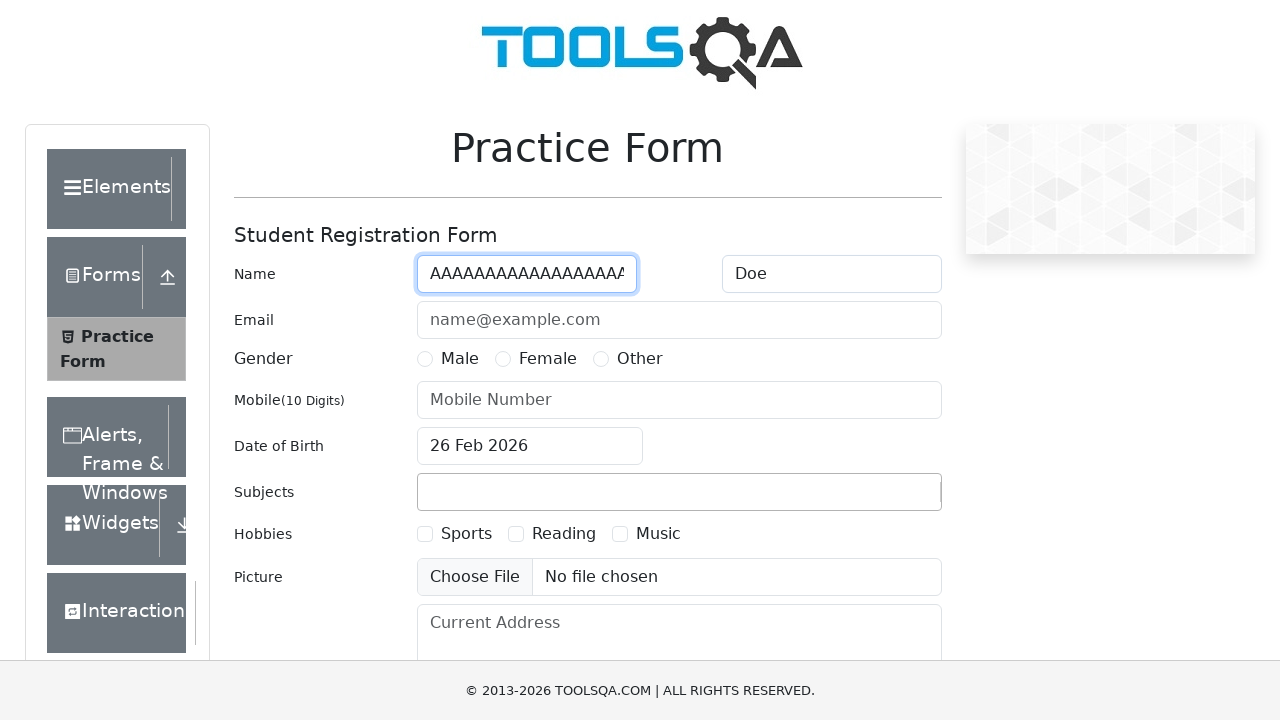

Filled email field with 'test@example.com' on #userEmail
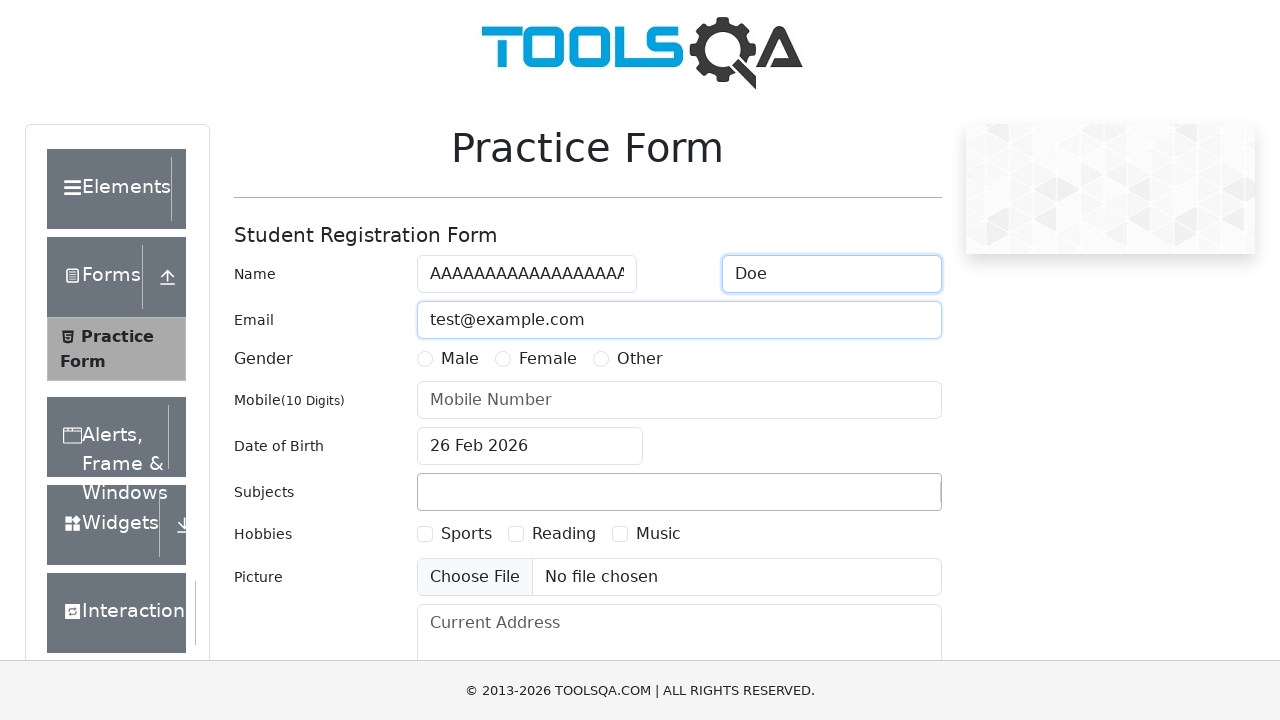

Filled phone number field with '1234567890' on #userNumber
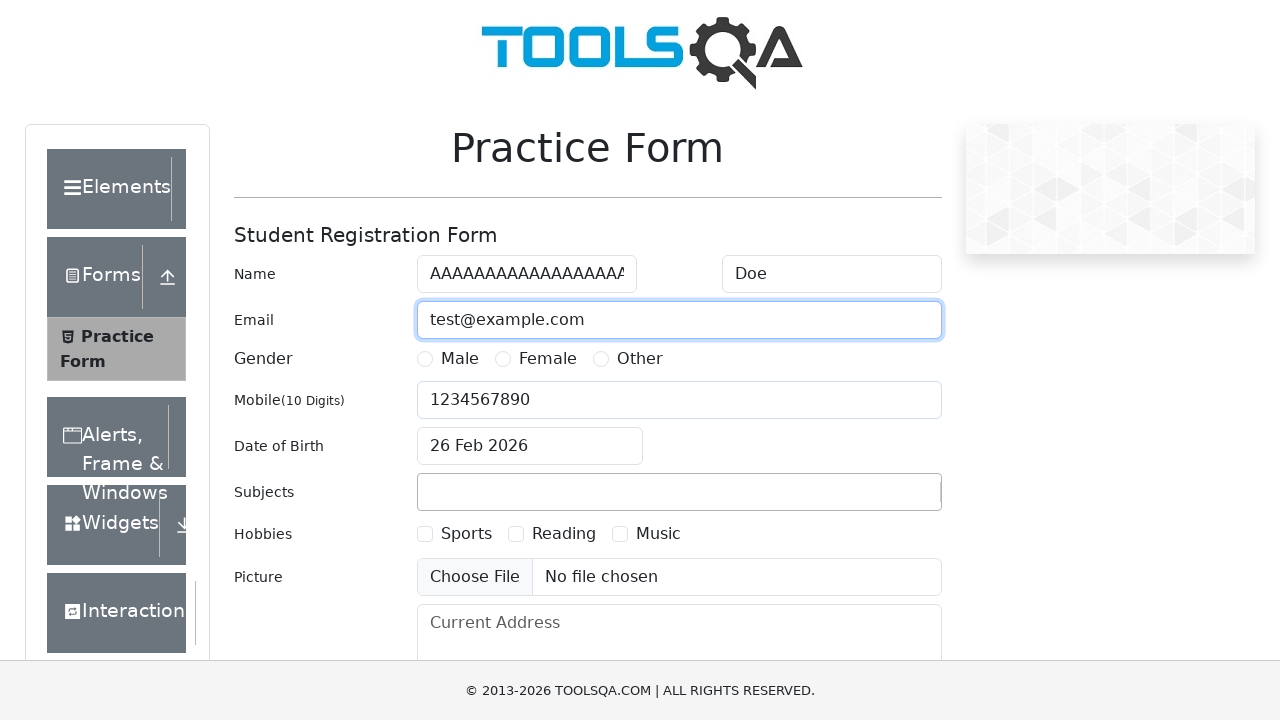

Selected Male gender option at (460, 359) on xpath=//label[contains(.,'Male')]
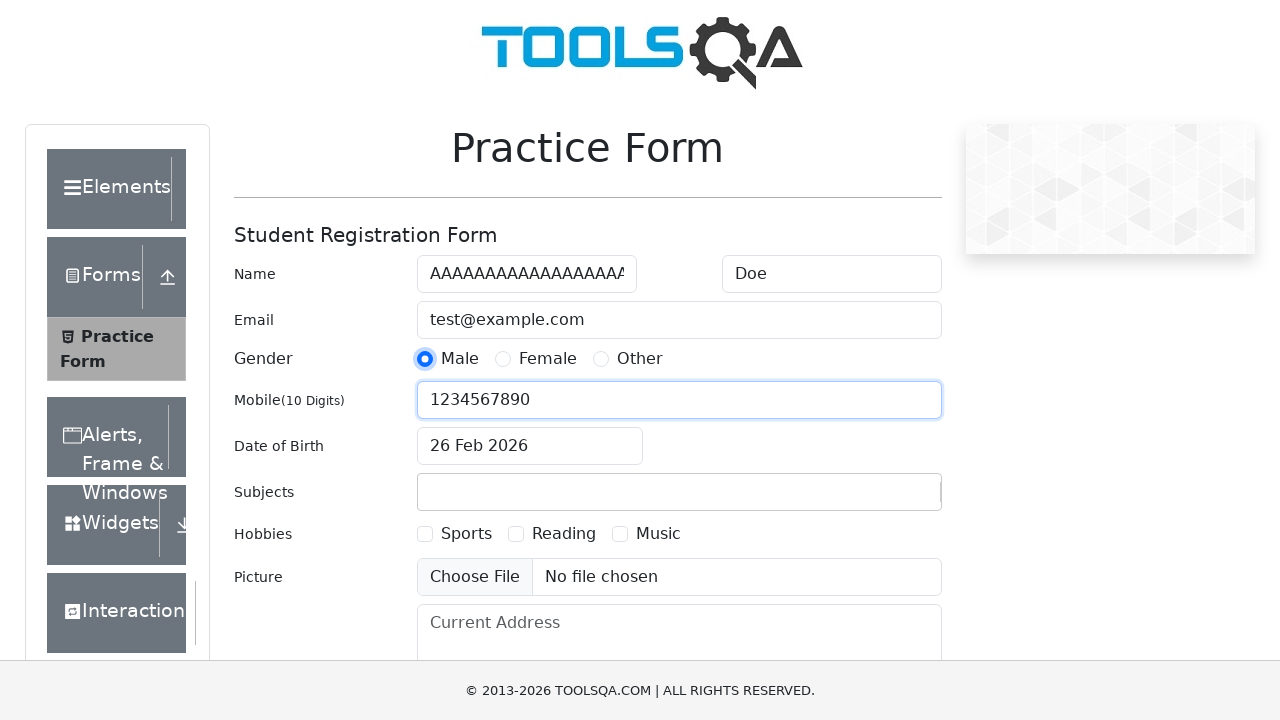

Scrolled to submit button
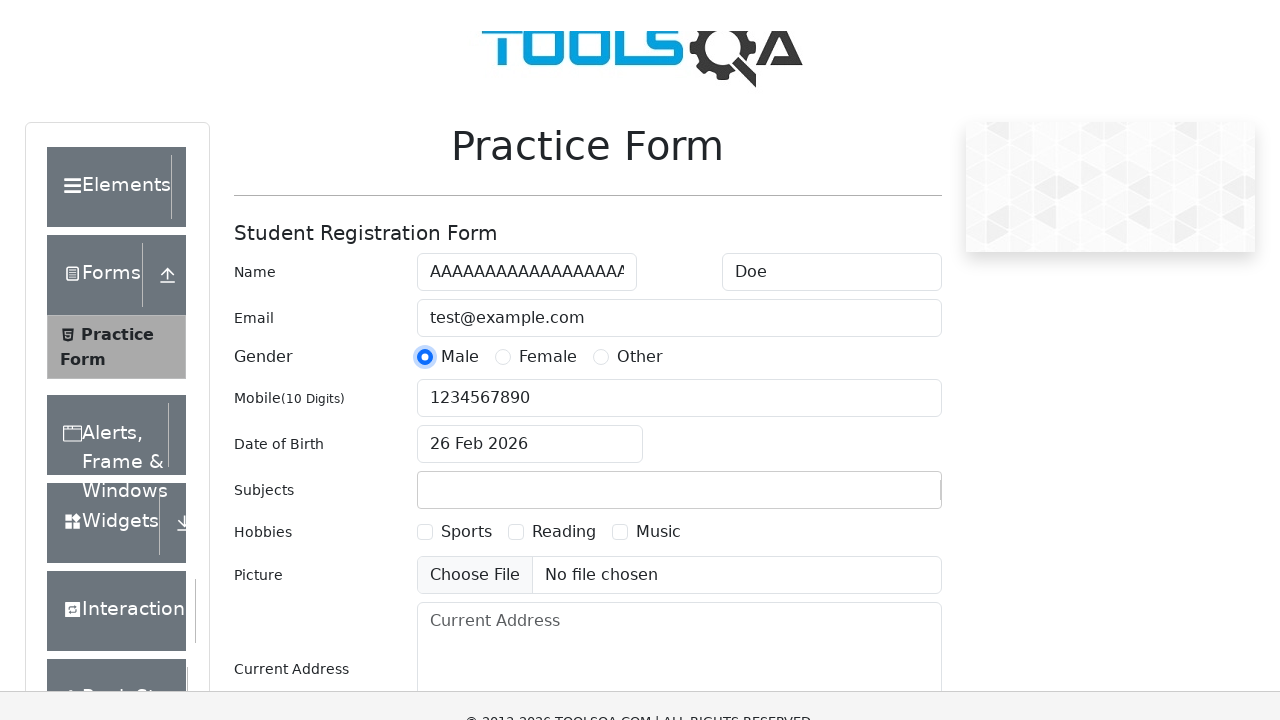

Waited 3 seconds for page to stabilize
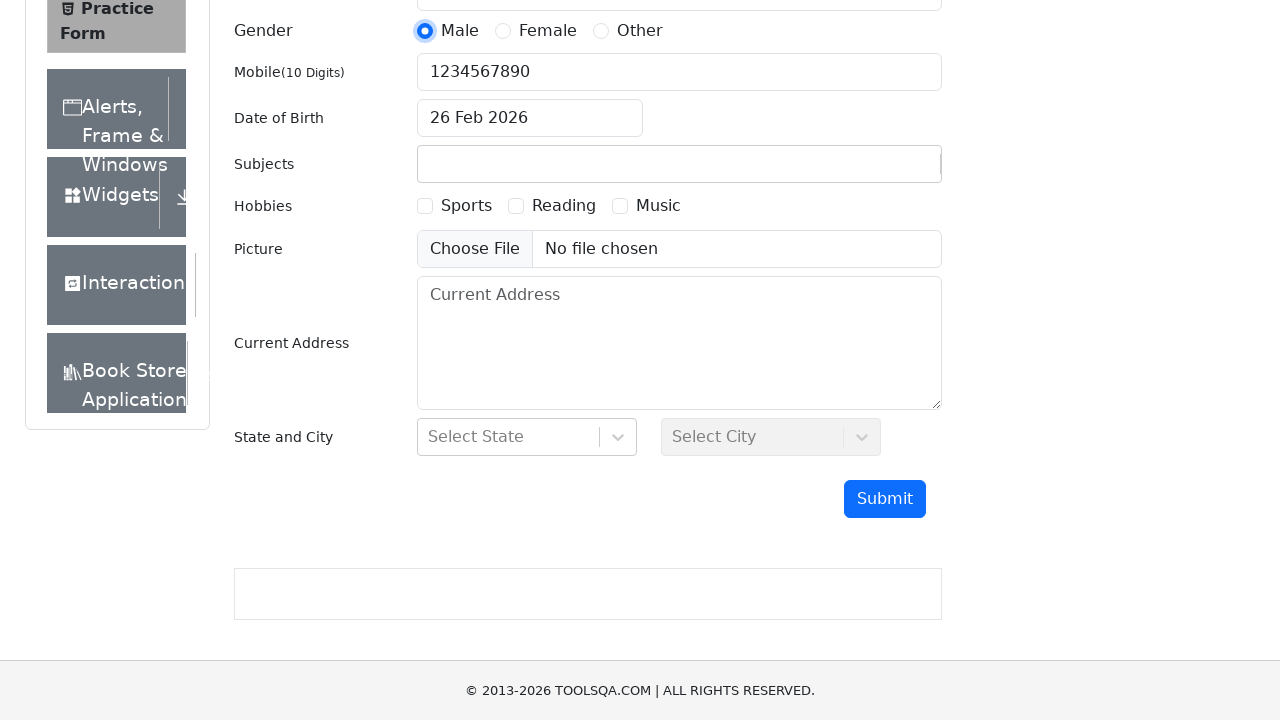

Clicked submit button for test case 5 (expected_valid: False) at (885, 499) on #submit
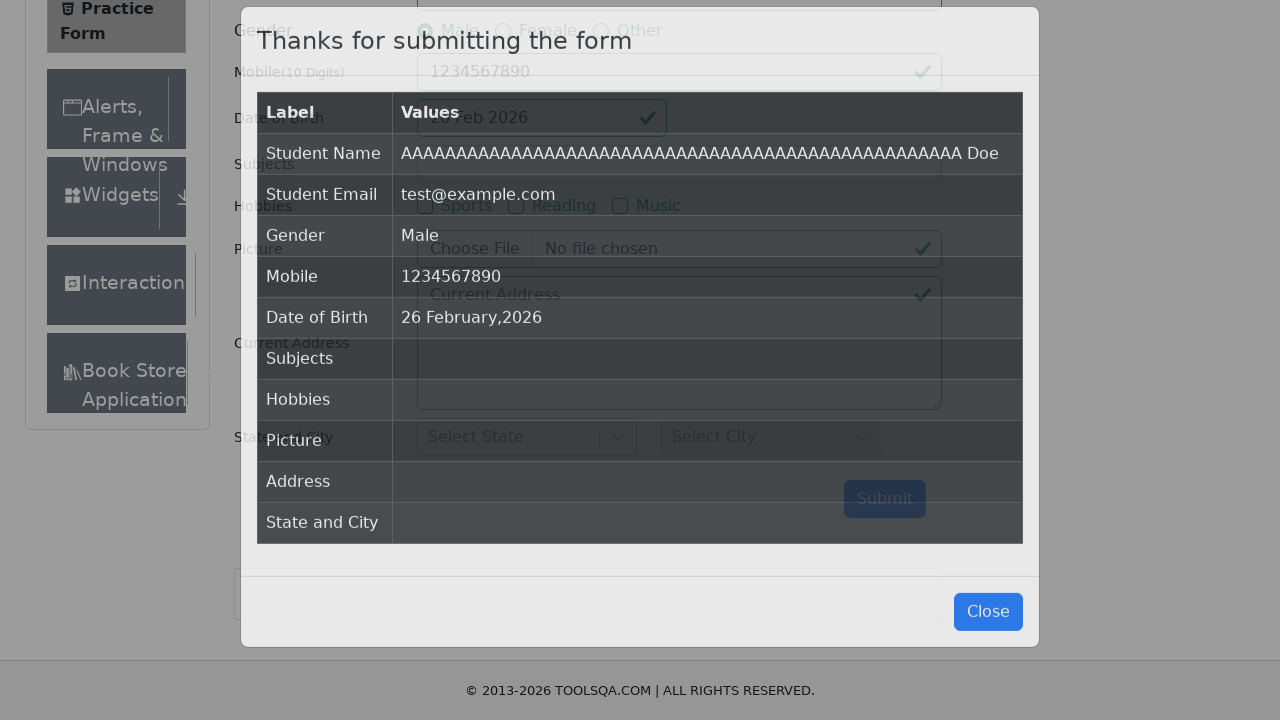

Reloaded page for next test iteration
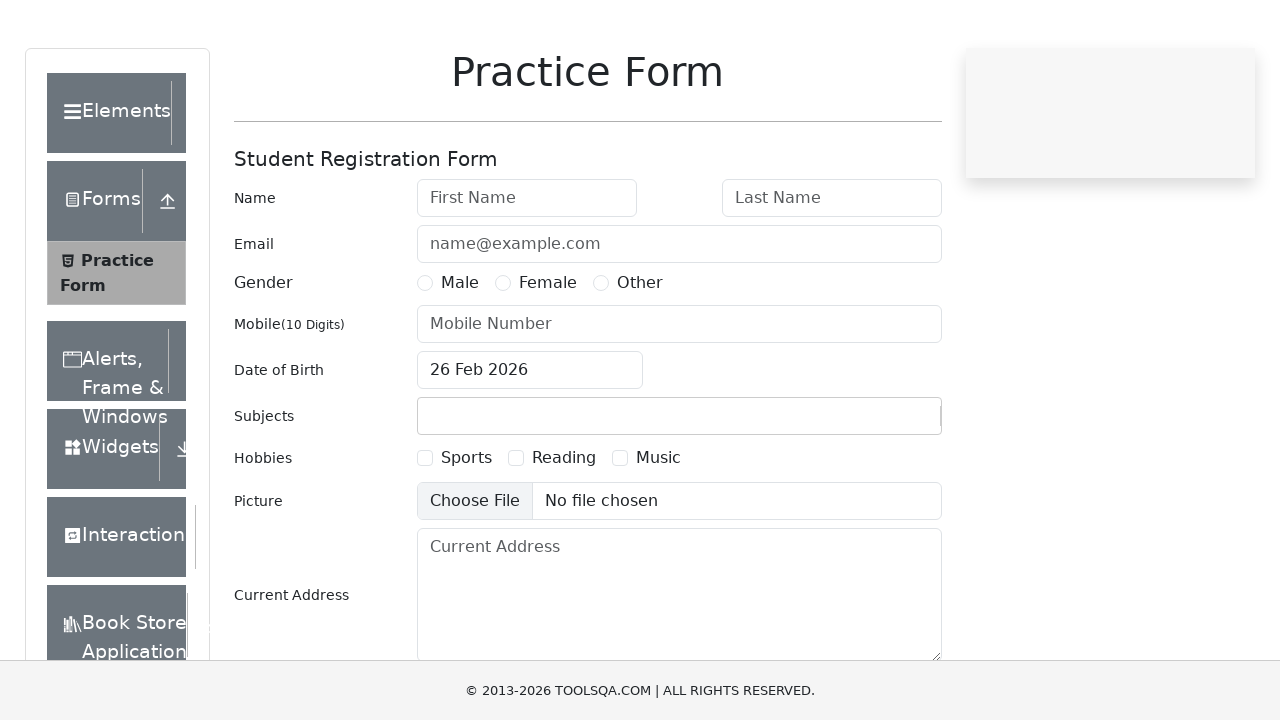

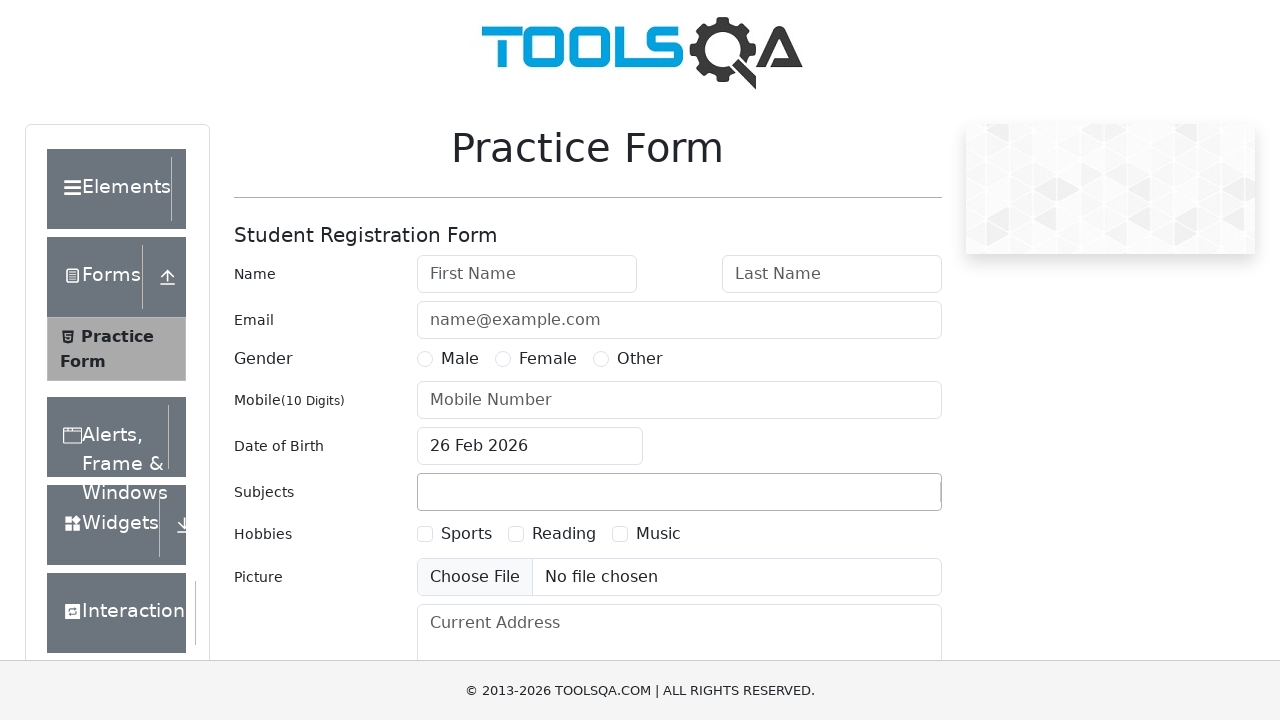